Tests the job listing page by scrolling down multiple times to load more content via infinite scroll, then verifies that job vacancy items are present and contain expected elements like title and company name.

Starting URL: https://classic.jobsearch.az/vacancies?date=&salary=&ads=&job_type=&location=&seniority=&ordering=&q=

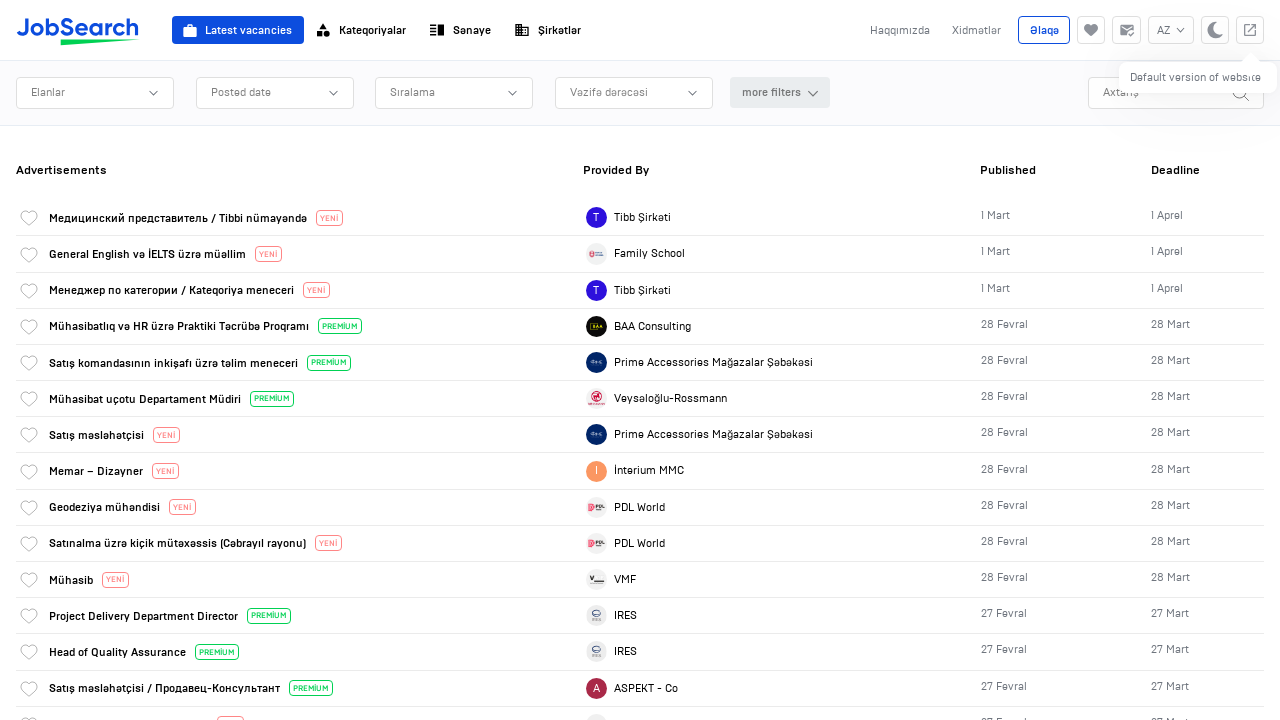

Pressed End key to scroll to bottom (iteration 1/30)
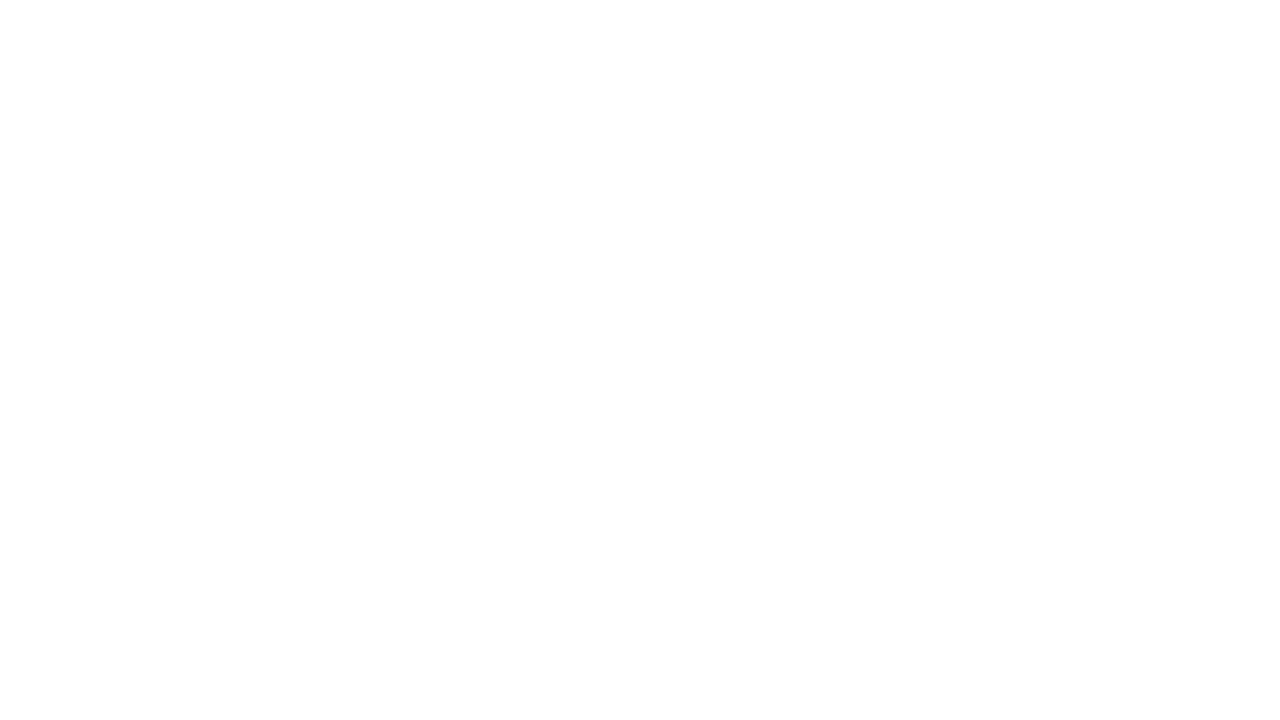

Waited 5 seconds for content to load
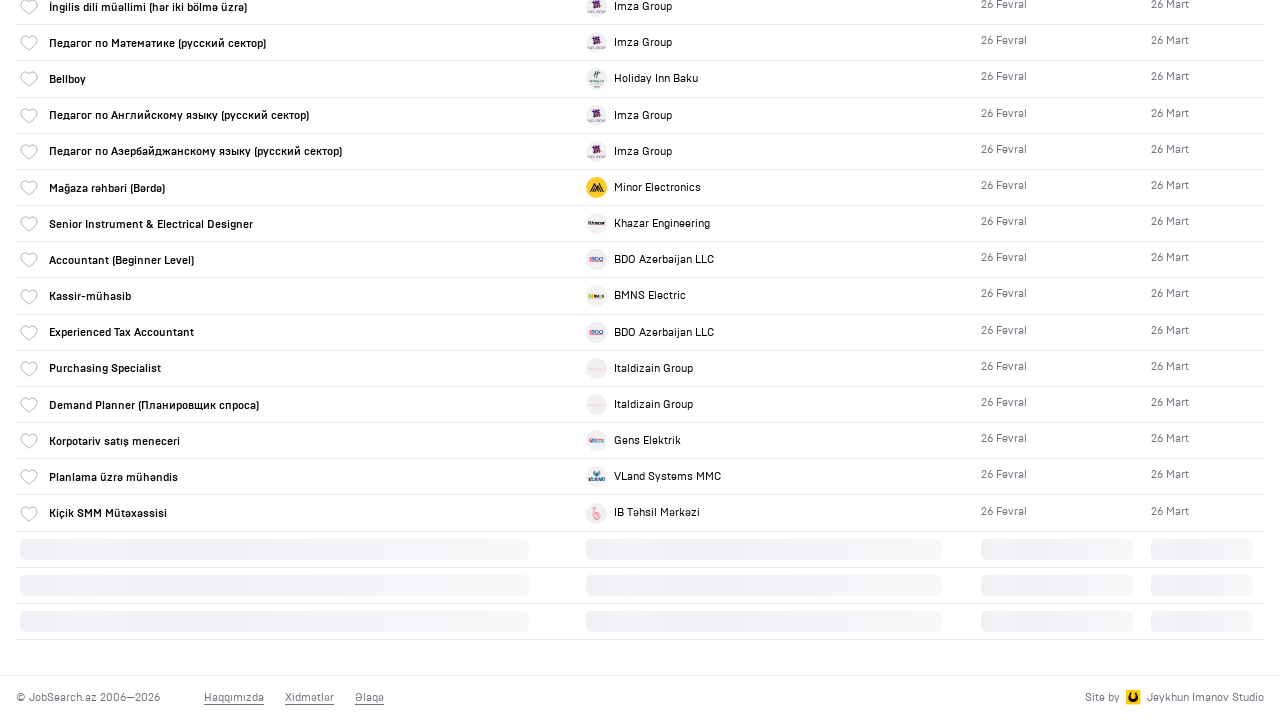

Evaluated document scroll height: 14857px
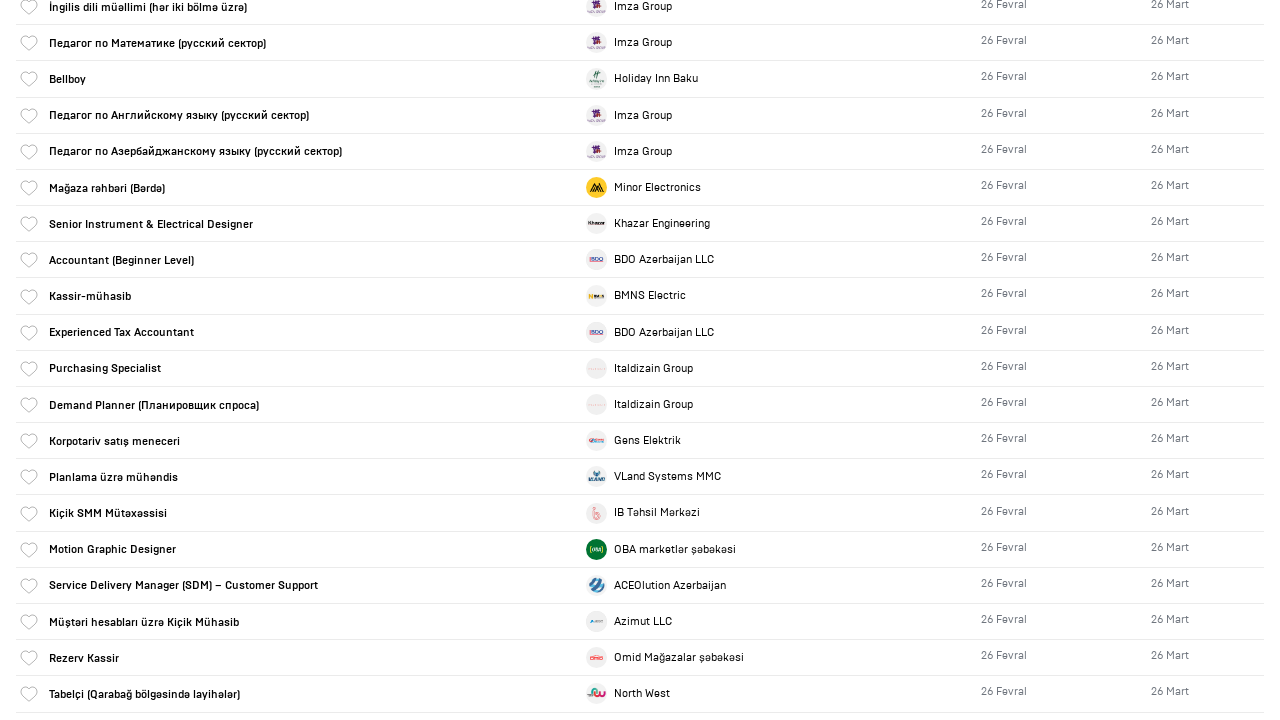

Pressed End key to scroll to bottom (iteration 2/30)
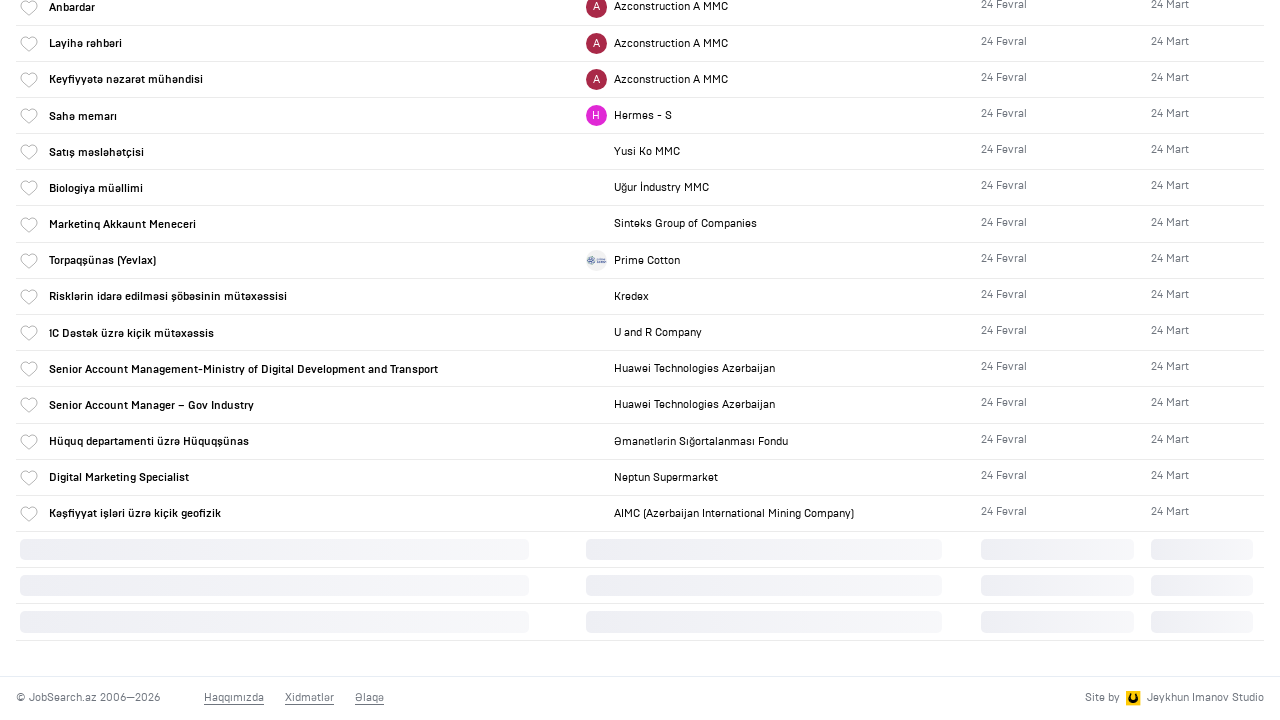

Waited 5 seconds for content to load
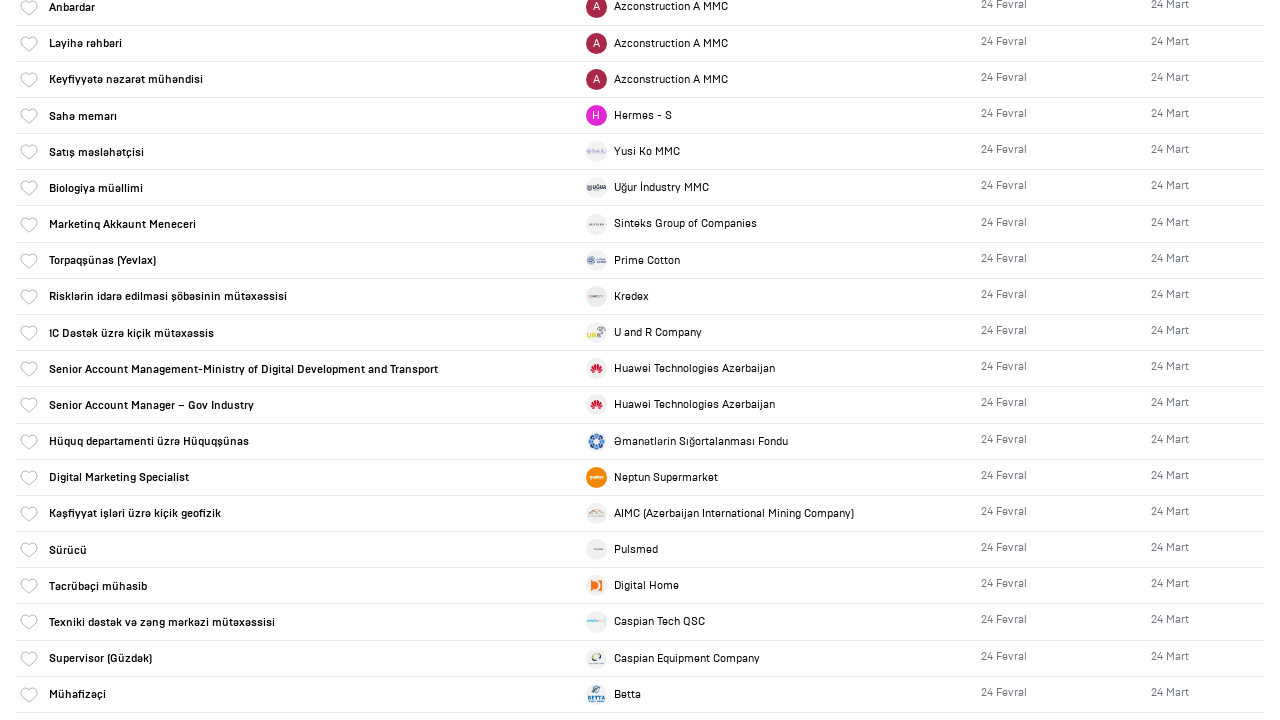

Evaluated document scroll height: 22091px
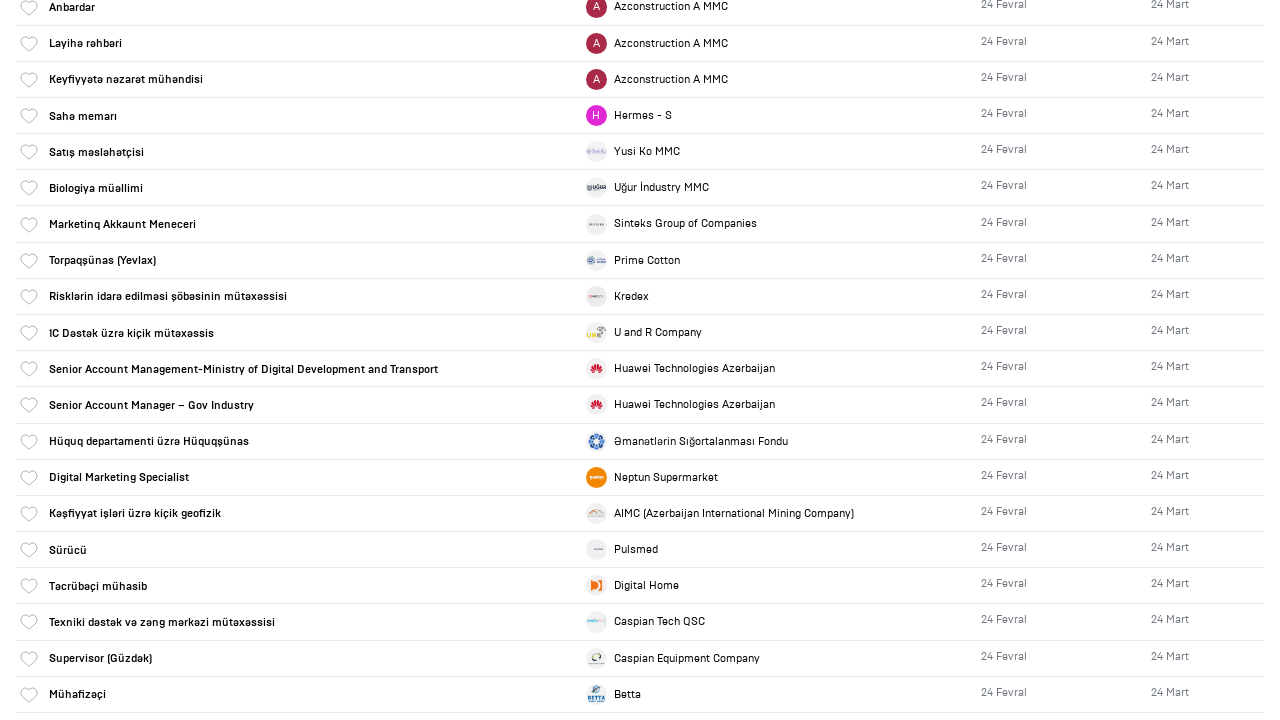

Pressed End key to scroll to bottom (iteration 3/30)
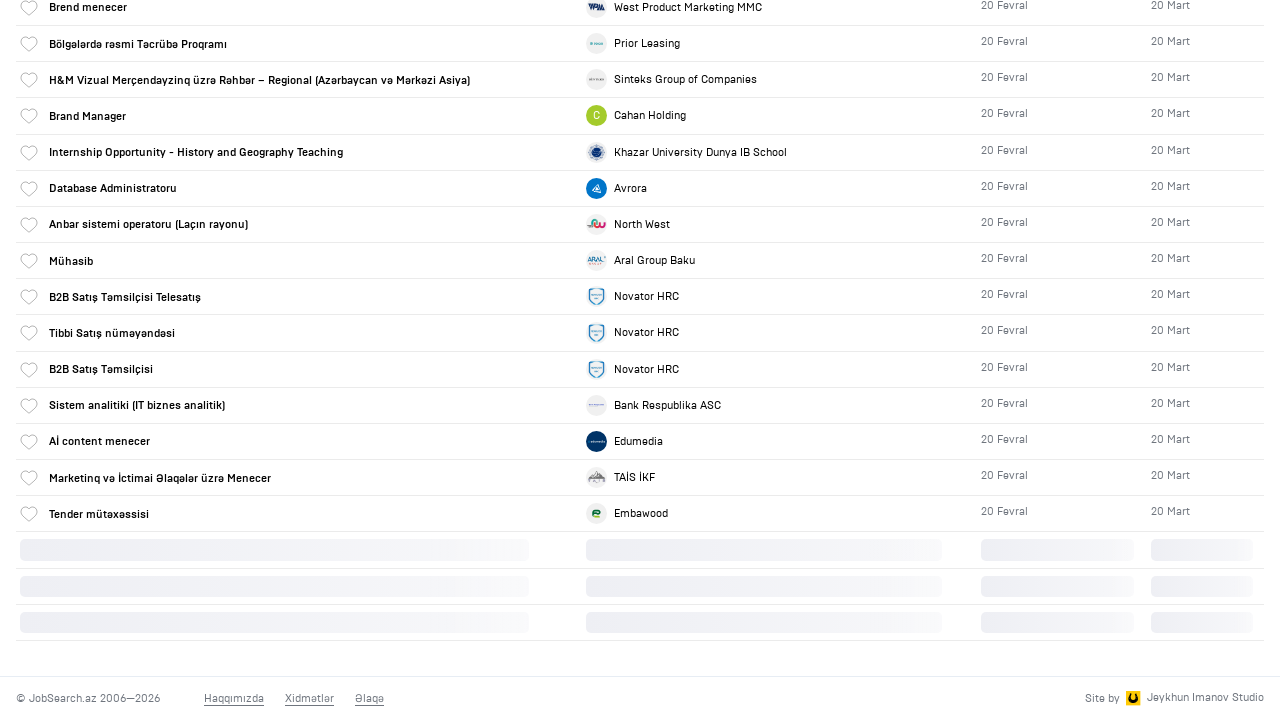

Waited 5 seconds for content to load
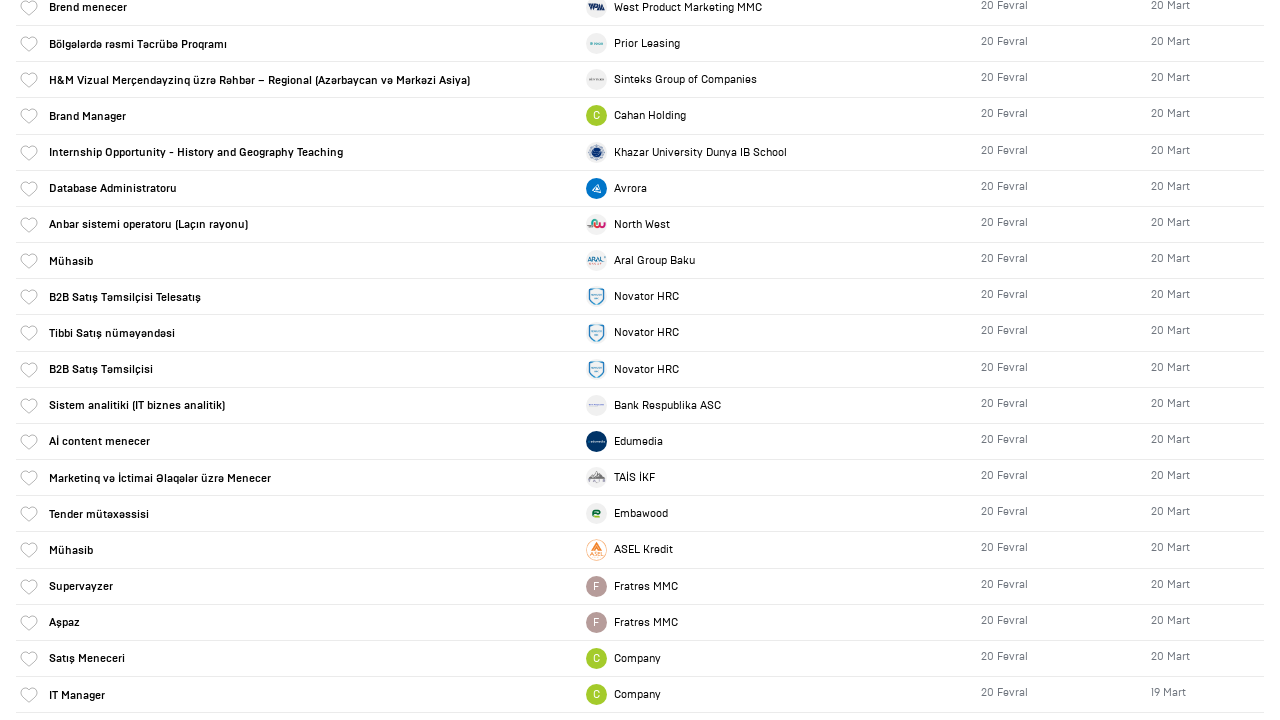

Evaluated document scroll height: 29326px
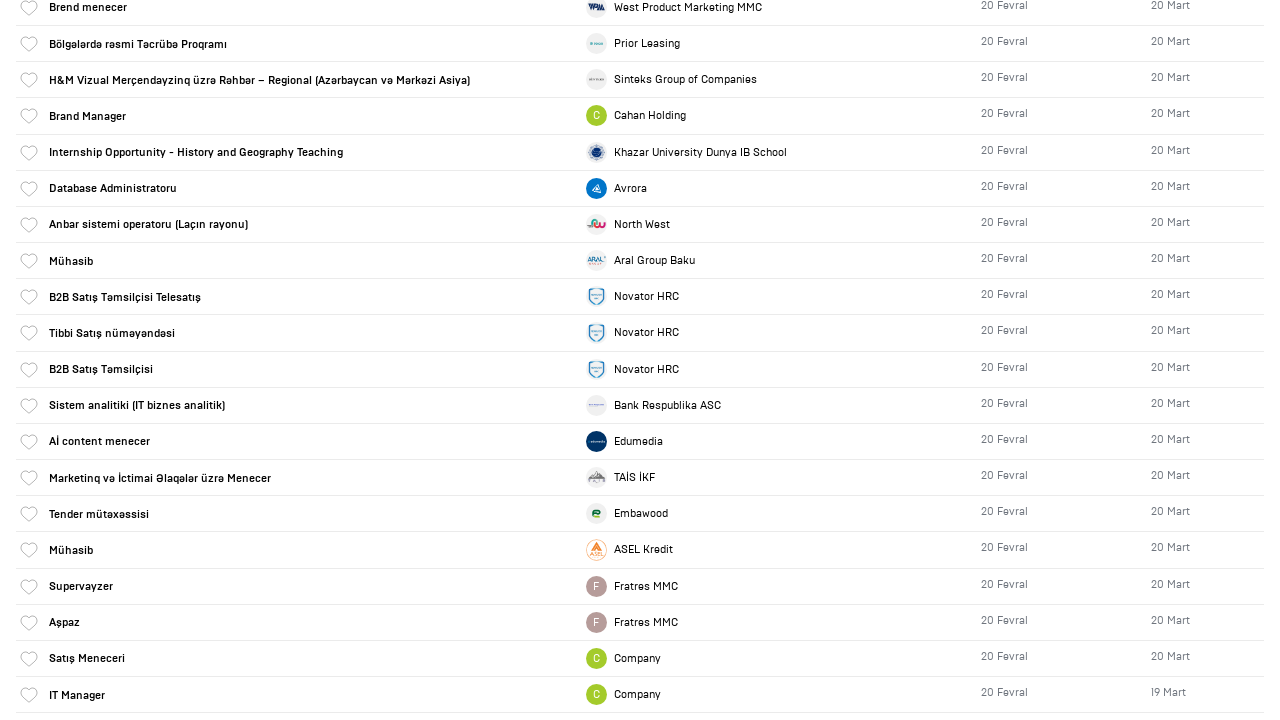

Pressed End key to scroll to bottom (iteration 4/30)
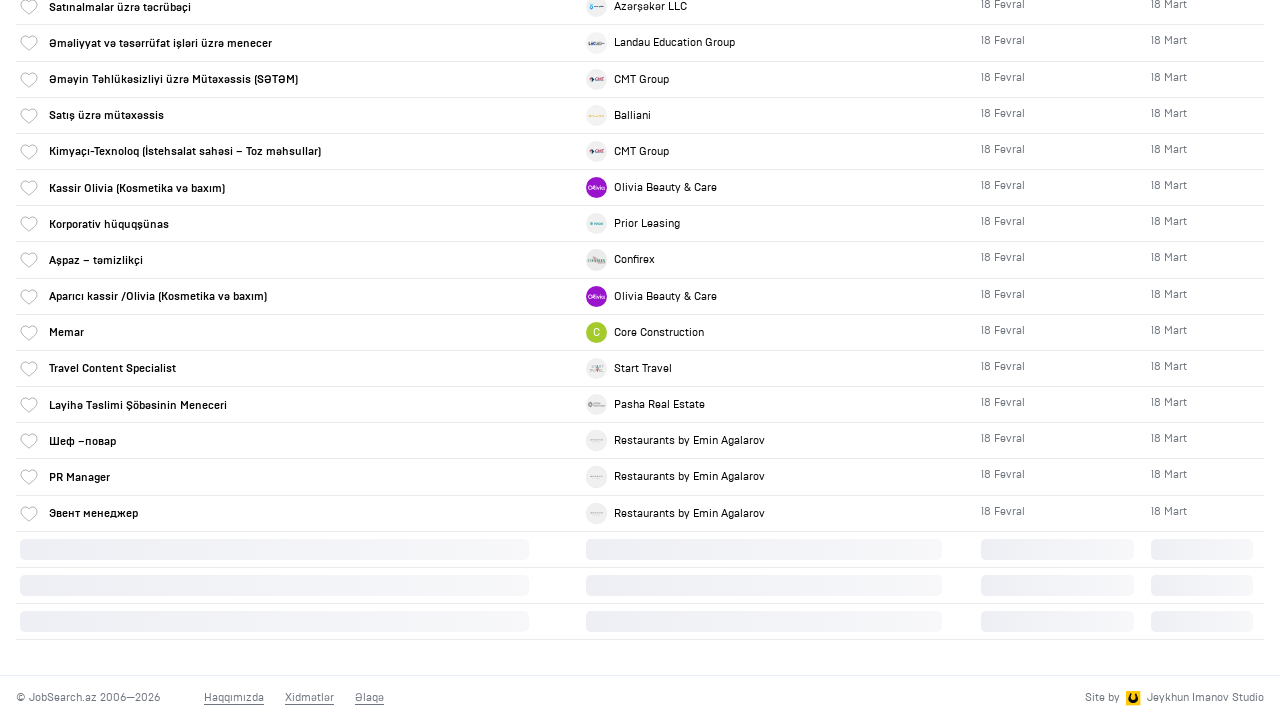

Waited 5 seconds for content to load
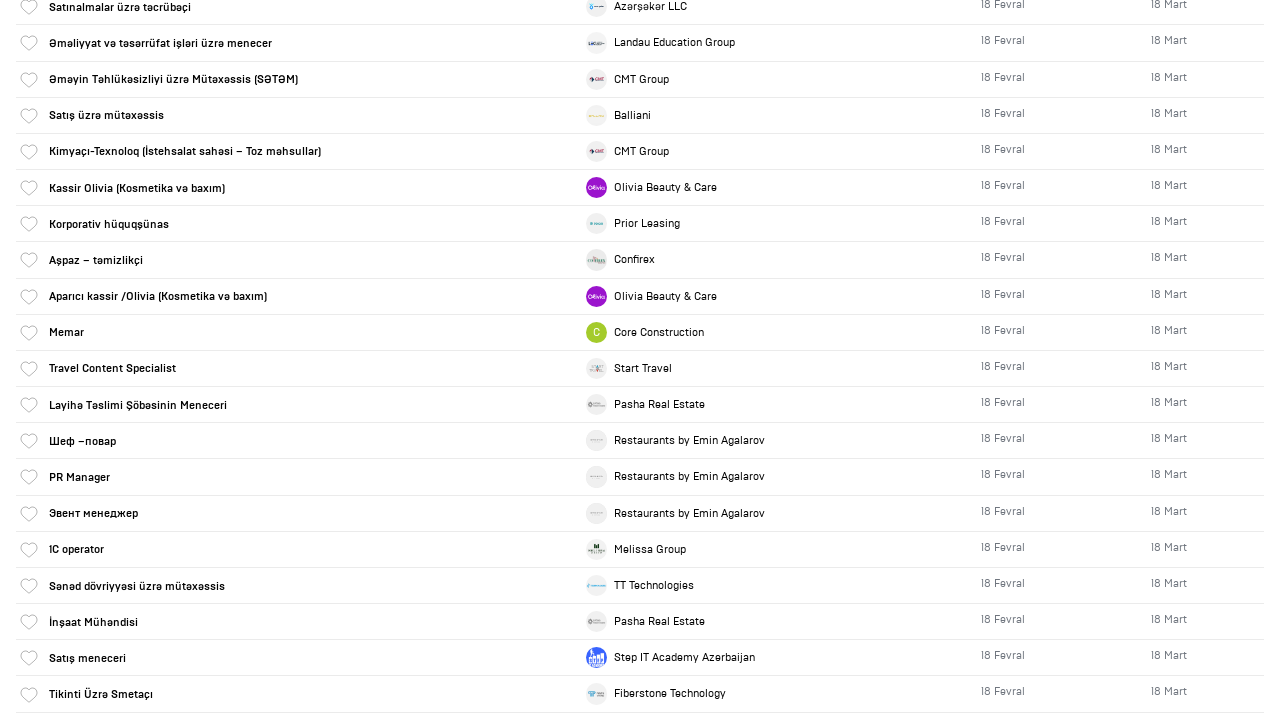

Evaluated document scroll height: 36560px
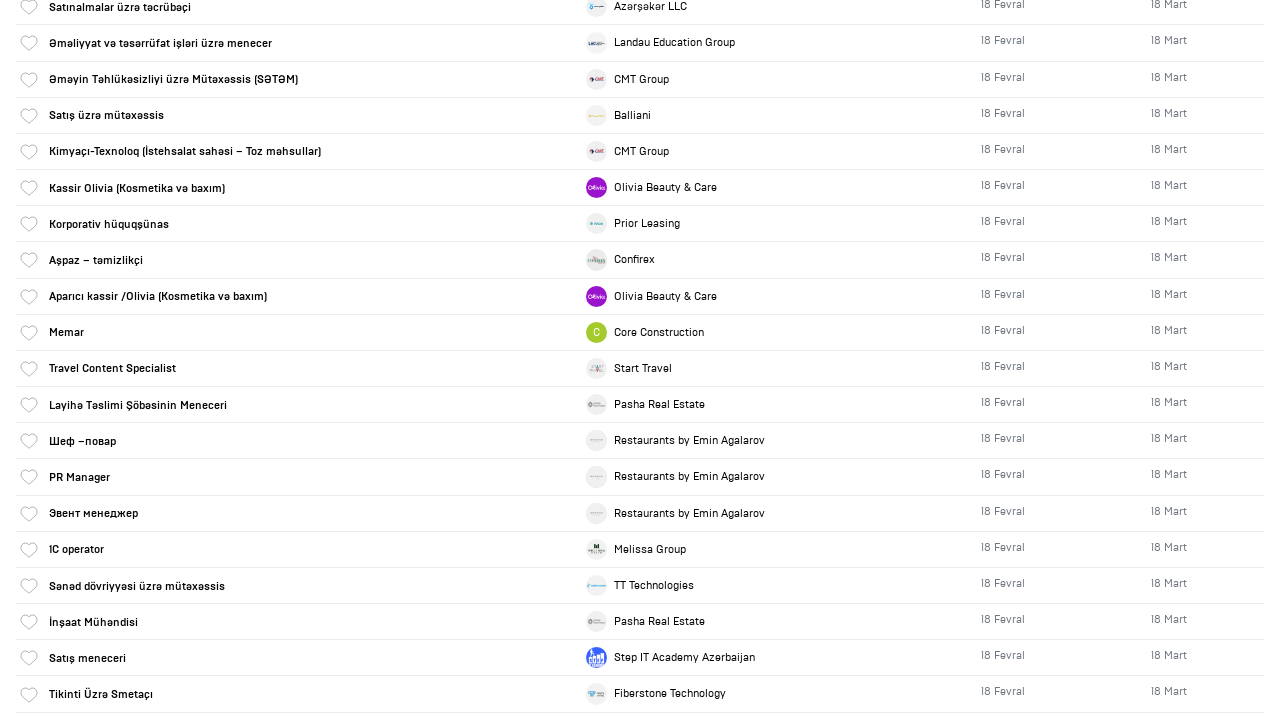

Pressed End key to scroll to bottom (iteration 5/30)
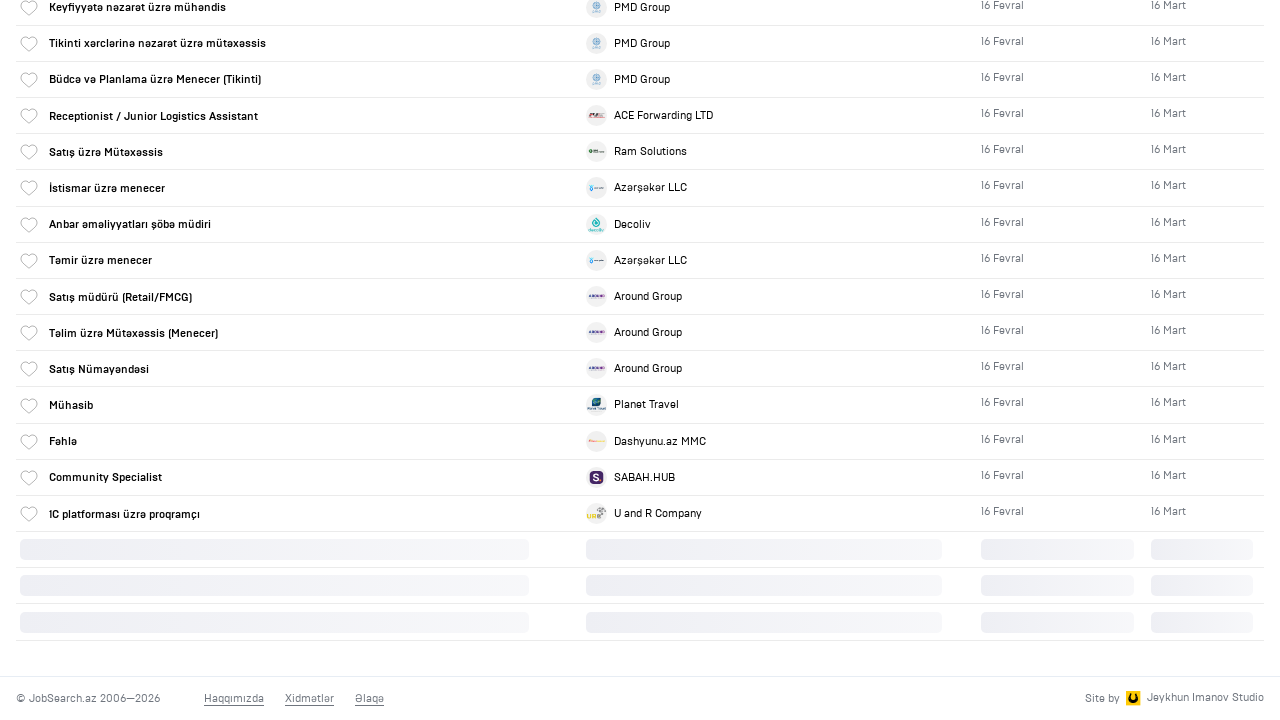

Waited 5 seconds for content to load
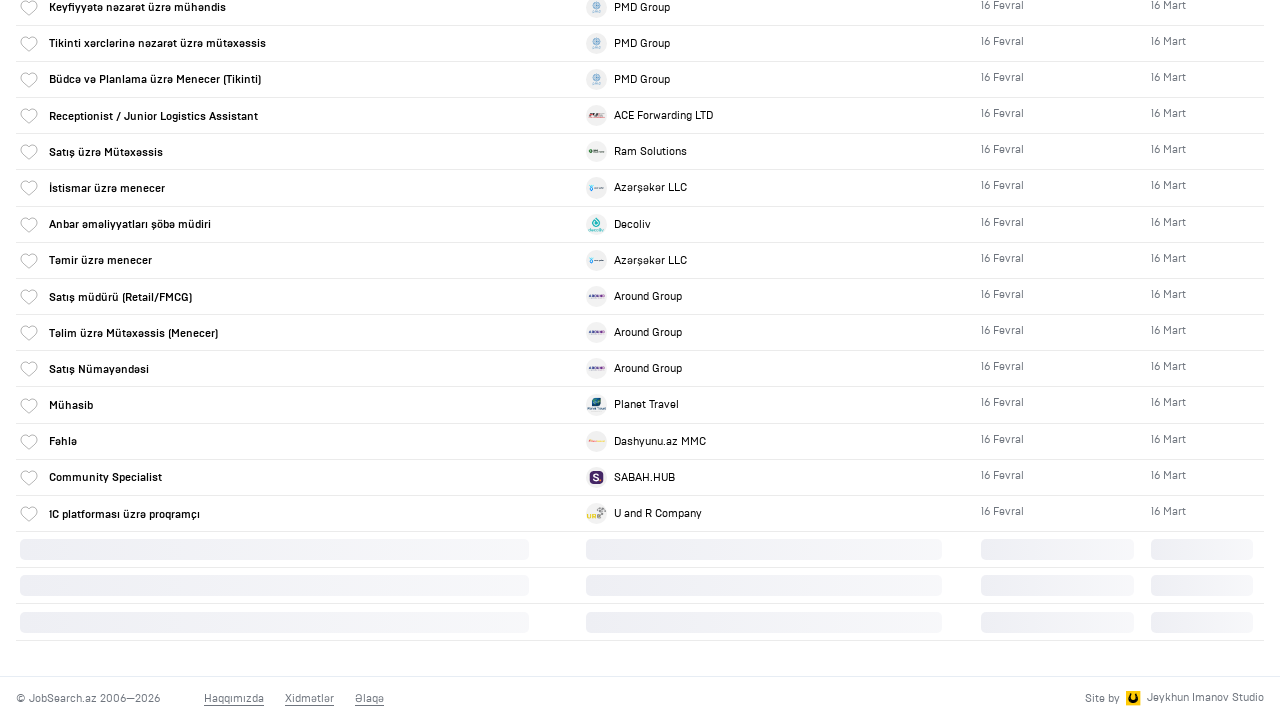

Evaluated document scroll height: 43794px
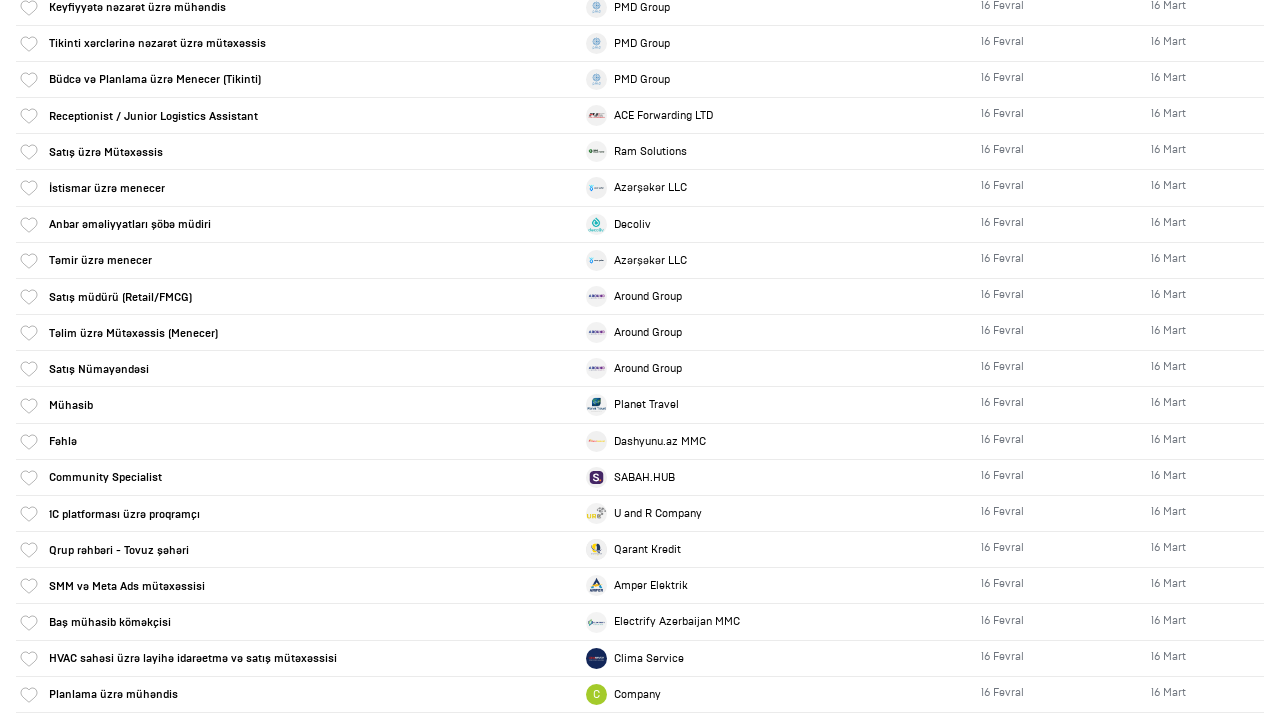

Pressed End key to scroll to bottom (iteration 6/30)
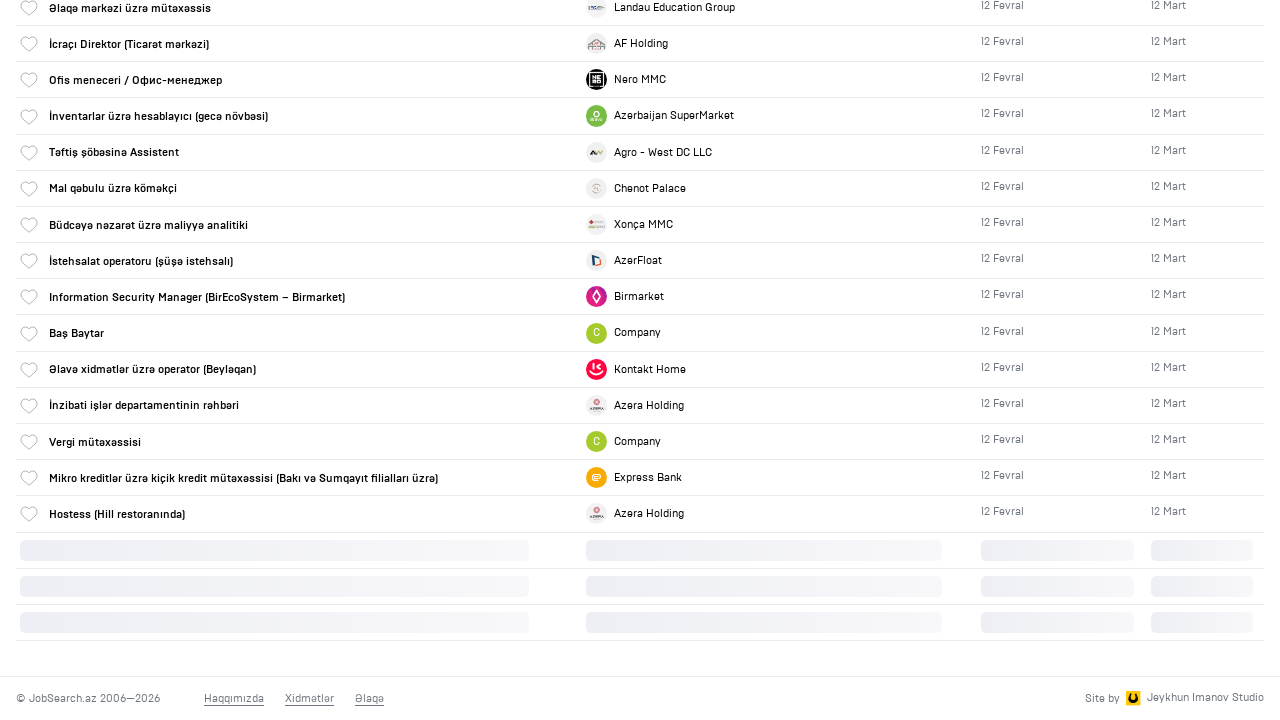

Waited 5 seconds for content to load
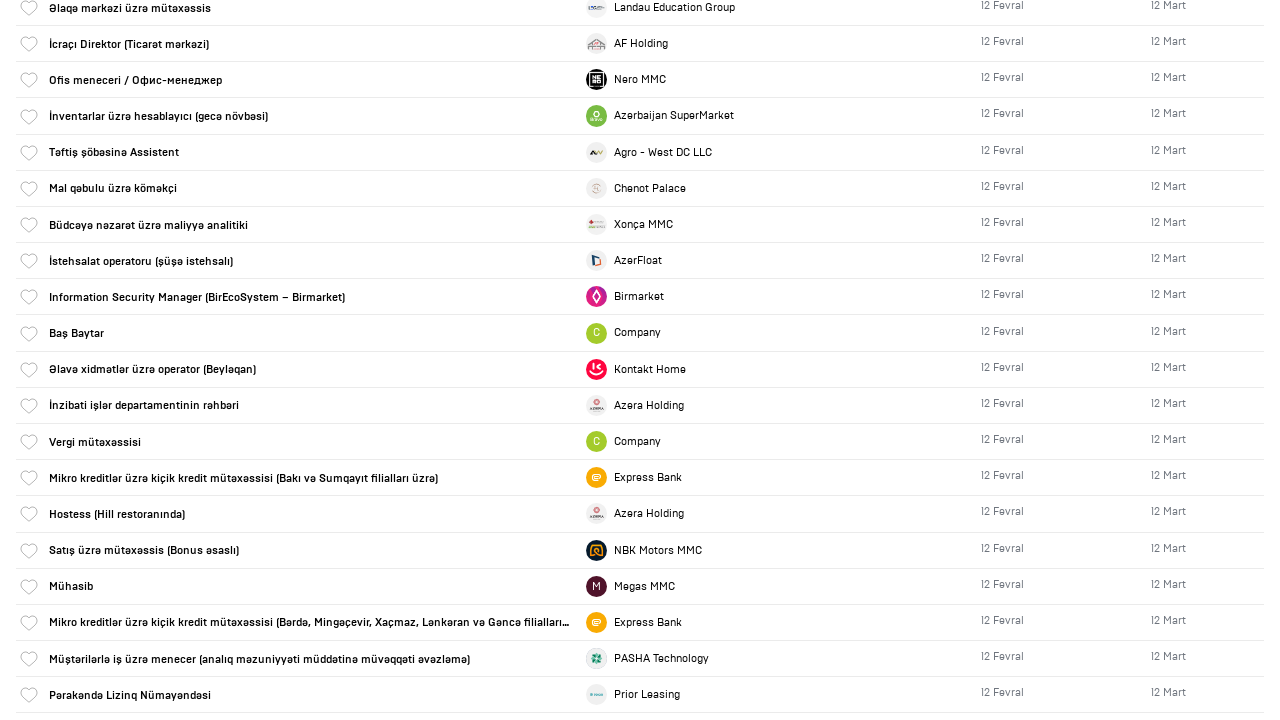

Evaluated document scroll height: 51029px
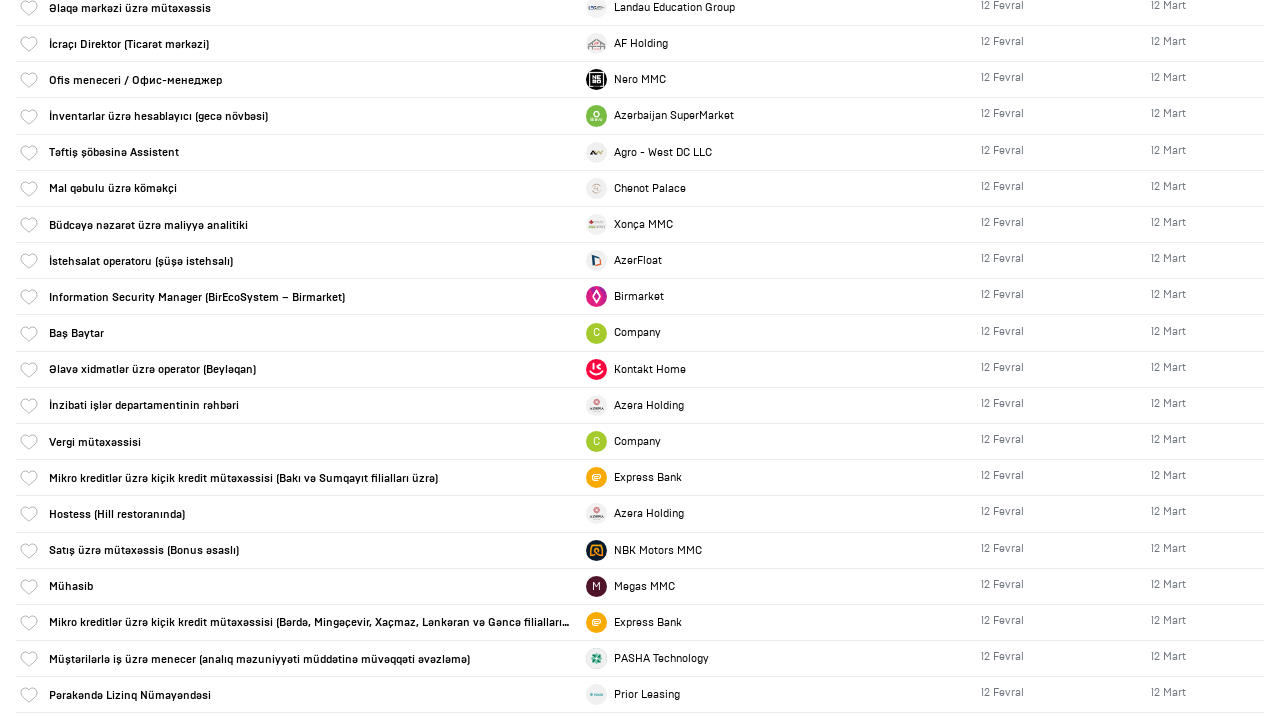

Pressed End key to scroll to bottom (iteration 7/30)
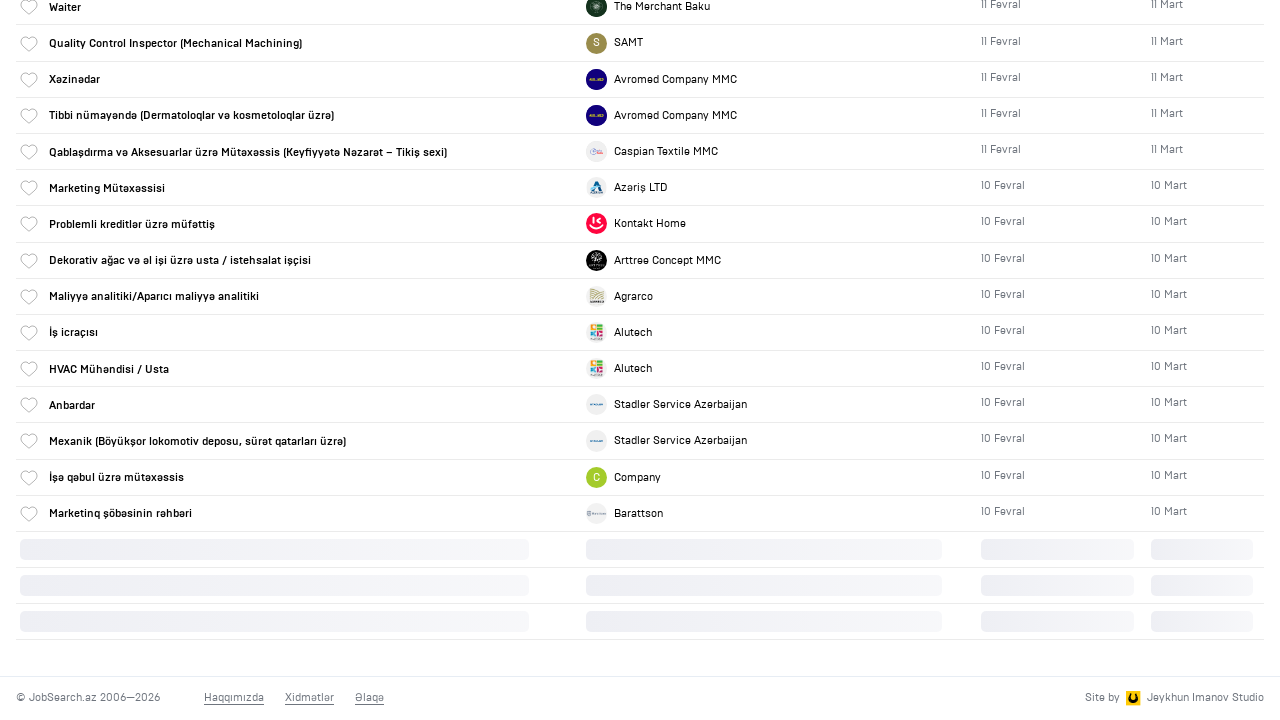

Waited 5 seconds for content to load
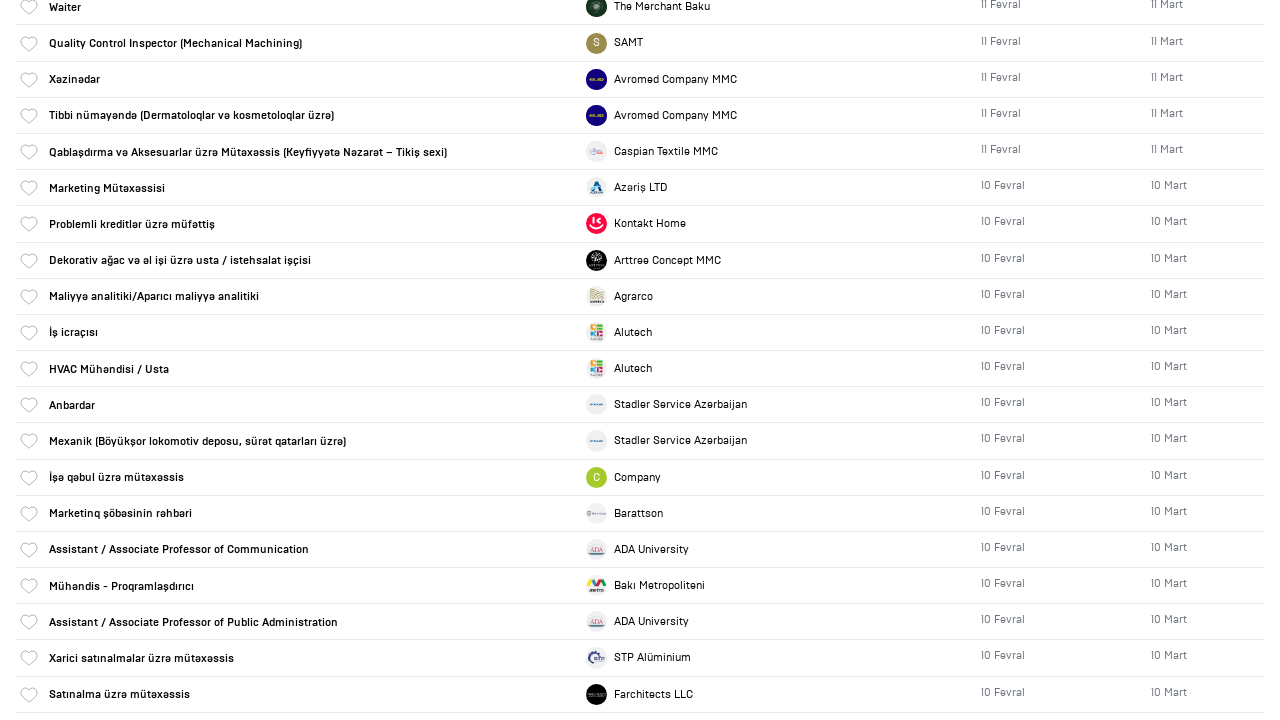

Evaluated document scroll height: 58263px
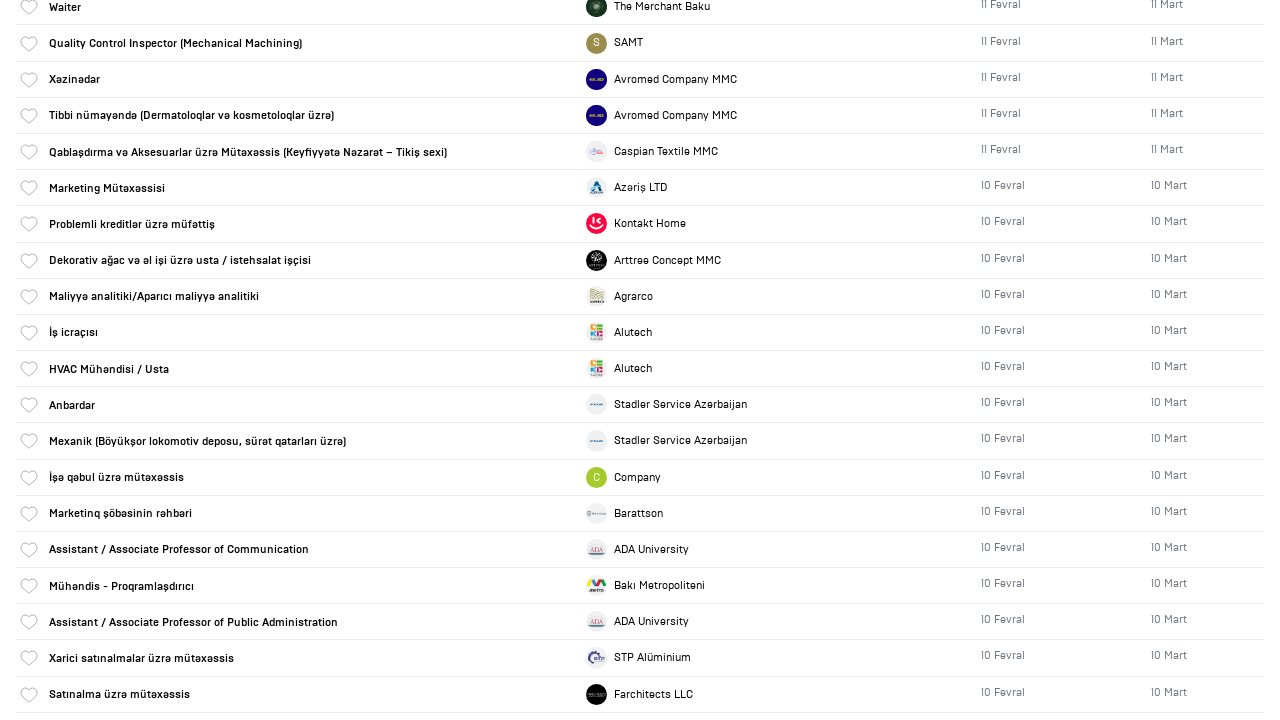

Pressed End key to scroll to bottom (iteration 8/30)
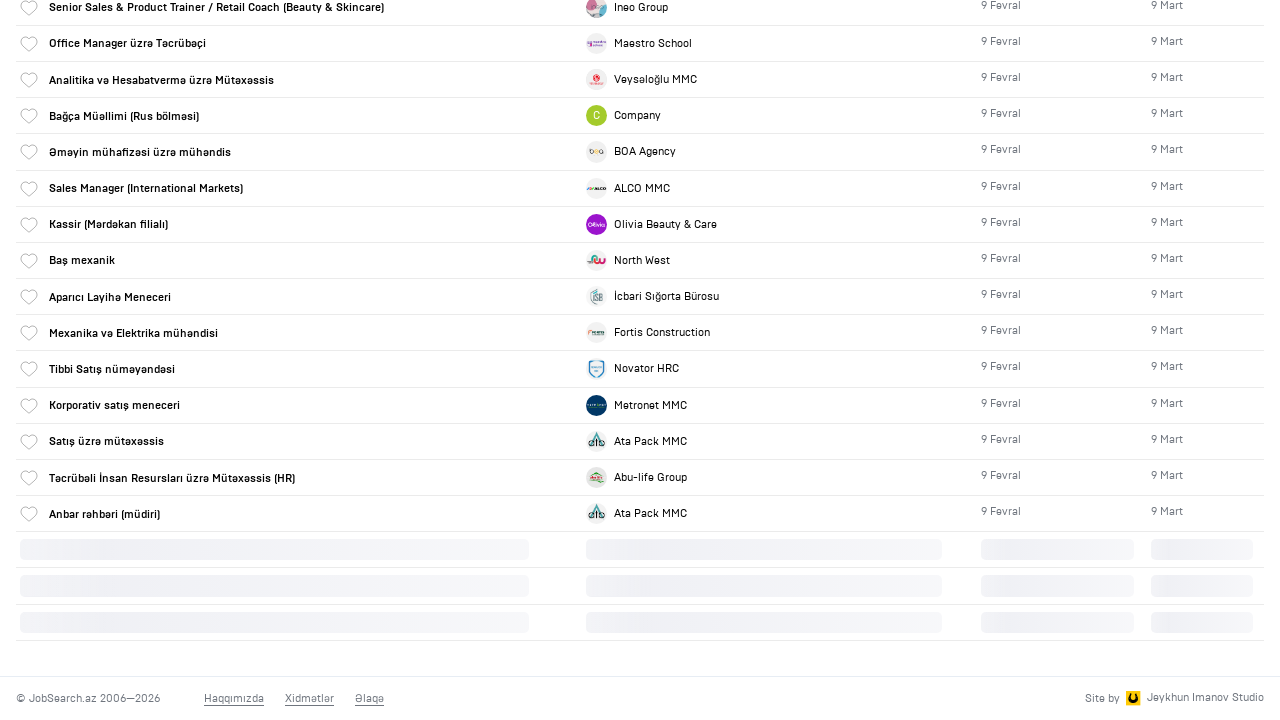

Waited 5 seconds for content to load
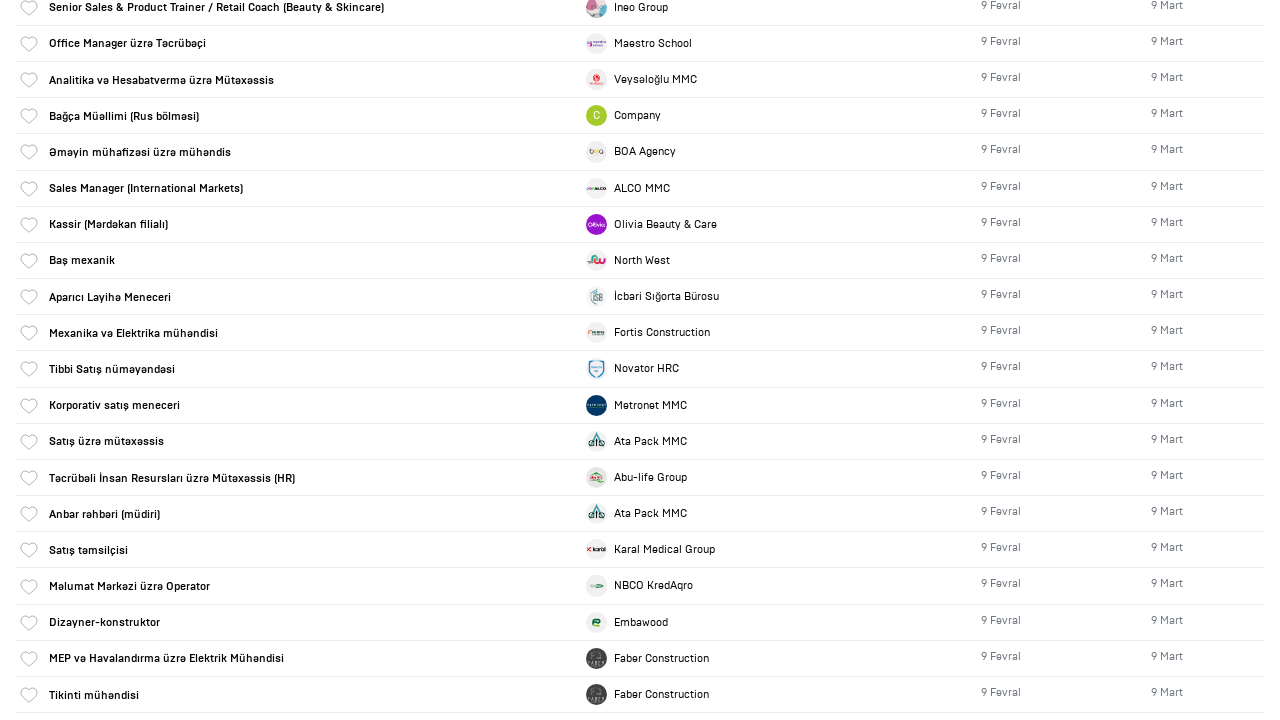

Evaluated document scroll height: 65498px
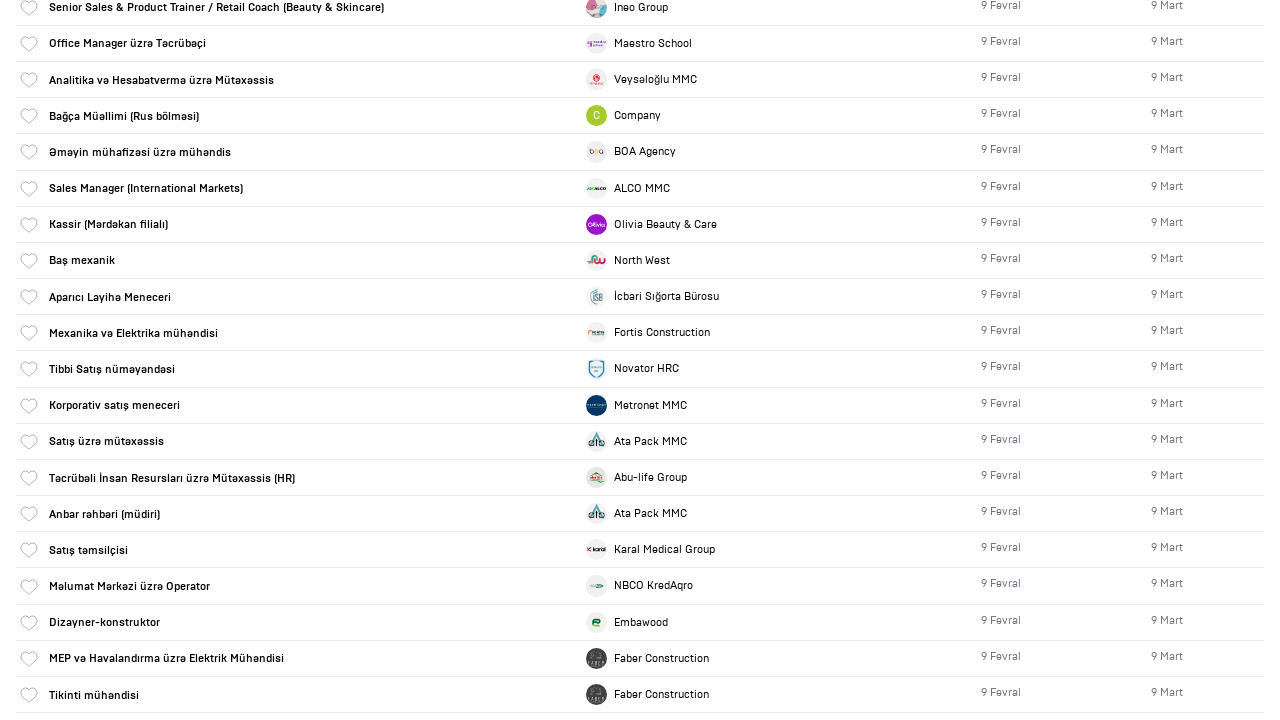

Pressed End key to scroll to bottom (iteration 9/30)
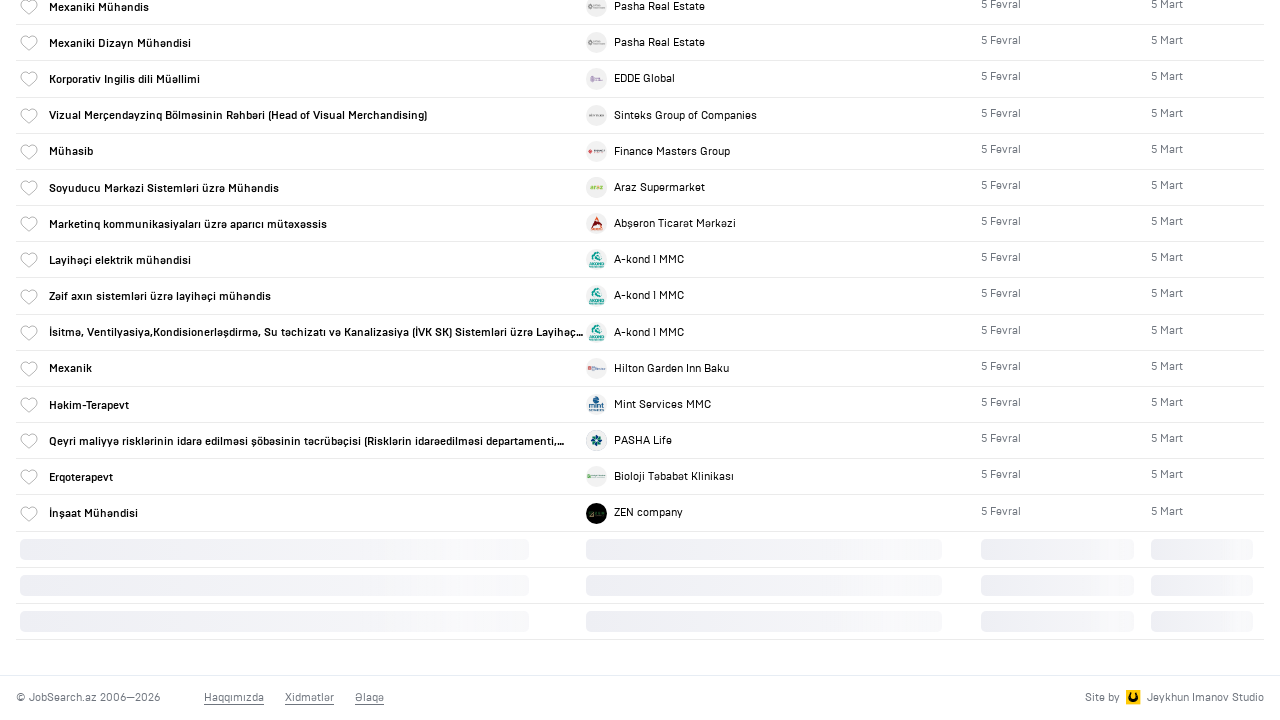

Waited 5 seconds for content to load
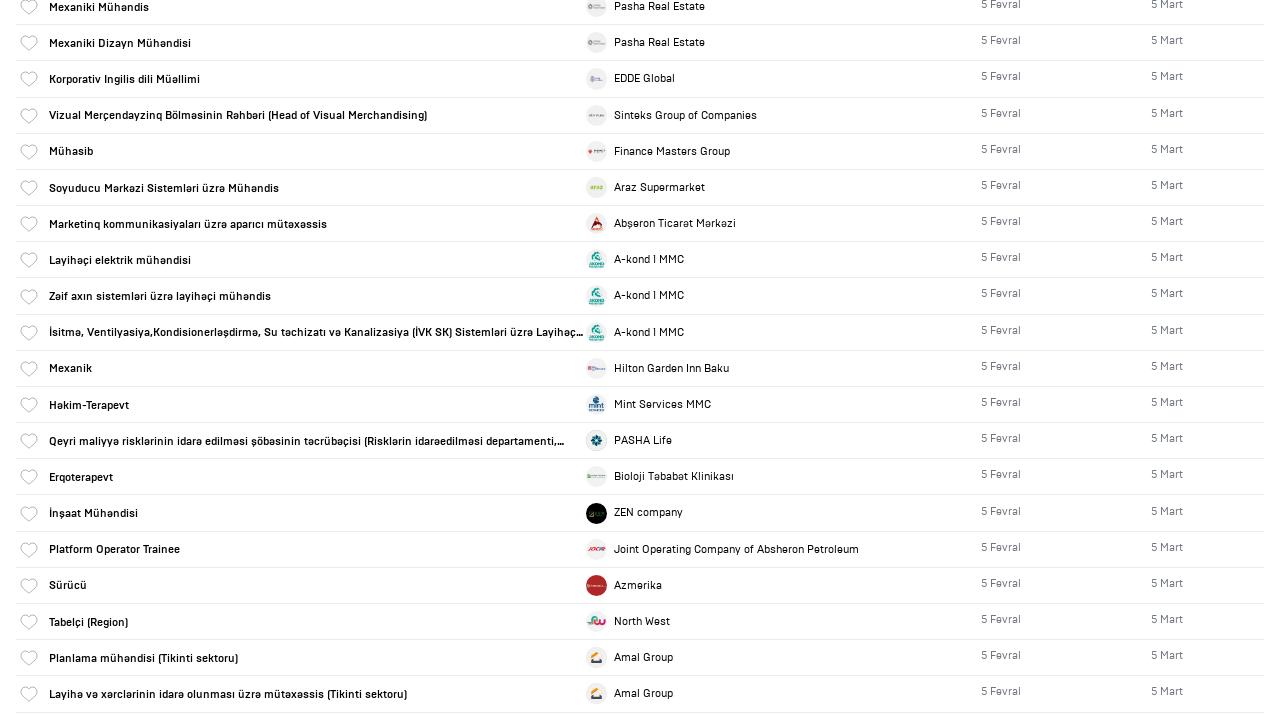

Evaluated document scroll height: 72732px
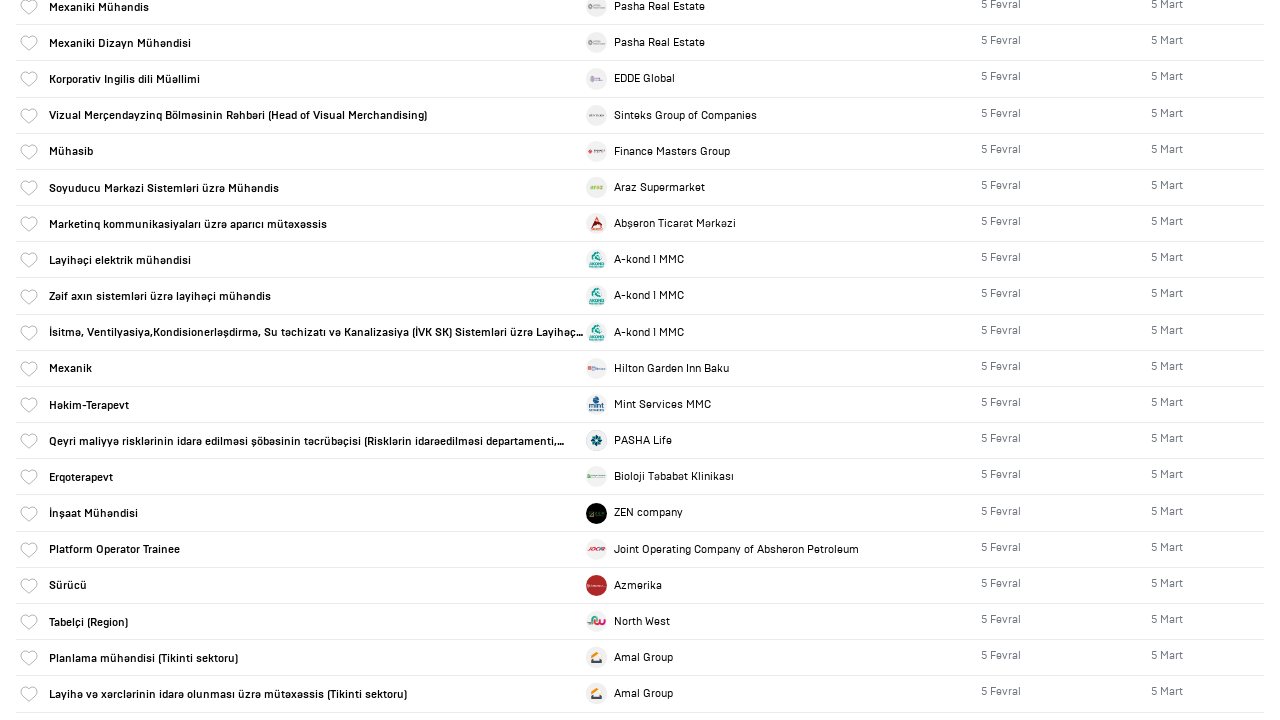

Pressed End key to scroll to bottom (iteration 10/30)
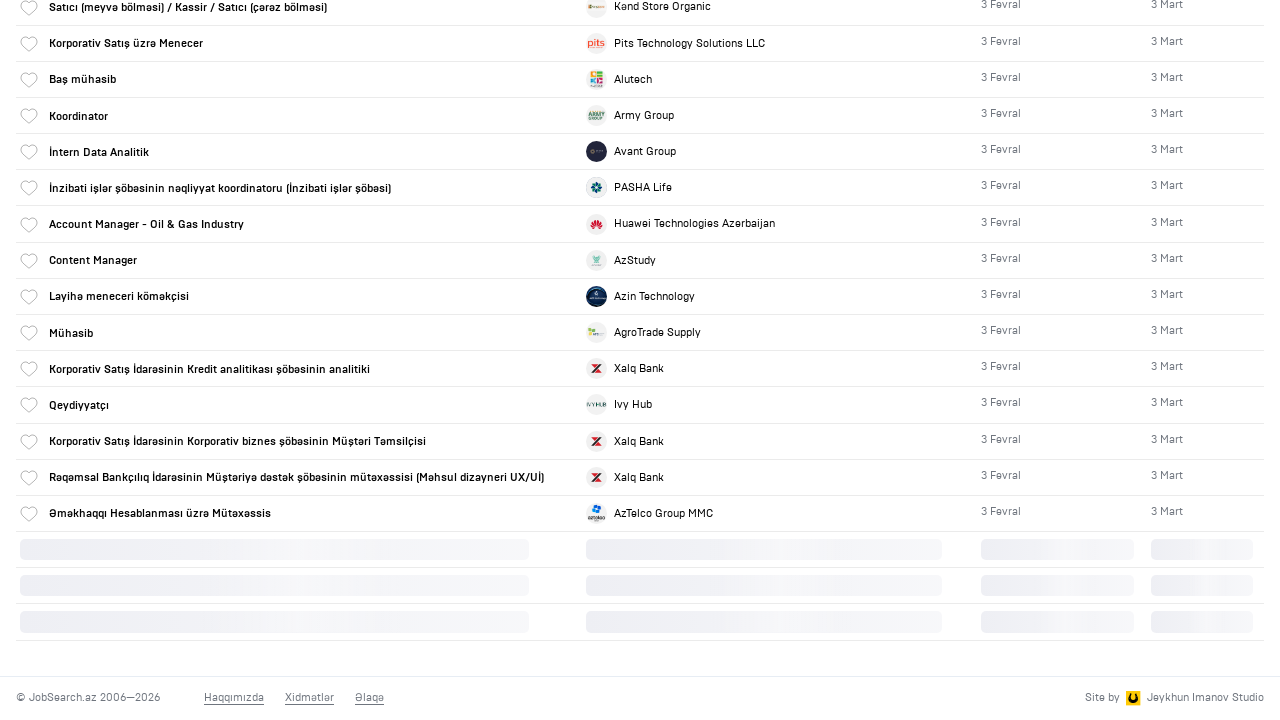

Waited 5 seconds for content to load
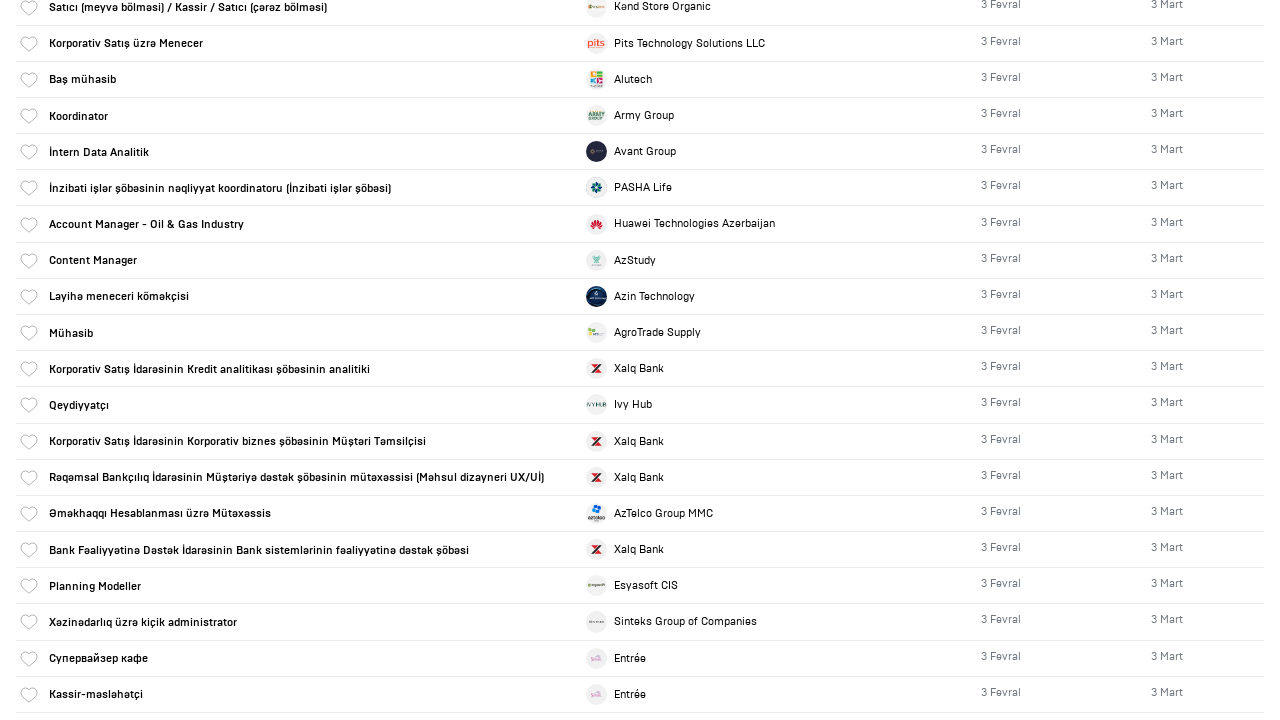

Evaluated document scroll height: 79966px
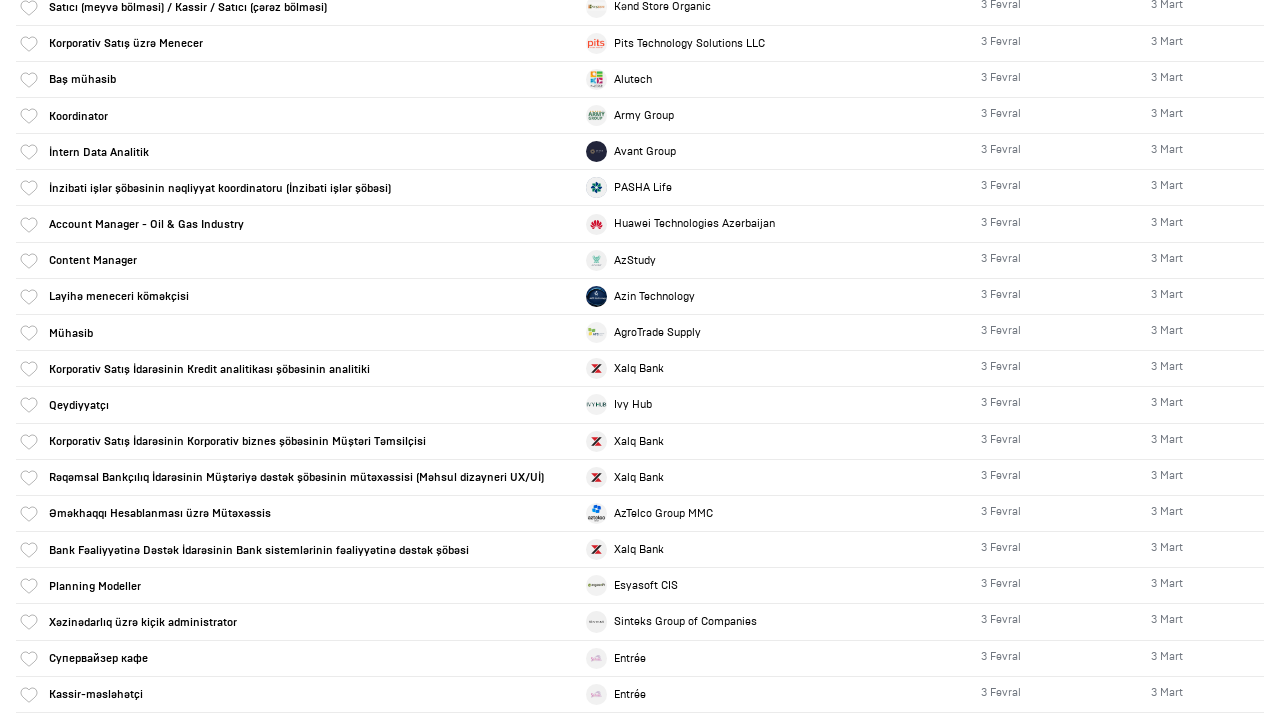

Pressed End key to scroll to bottom (iteration 11/30)
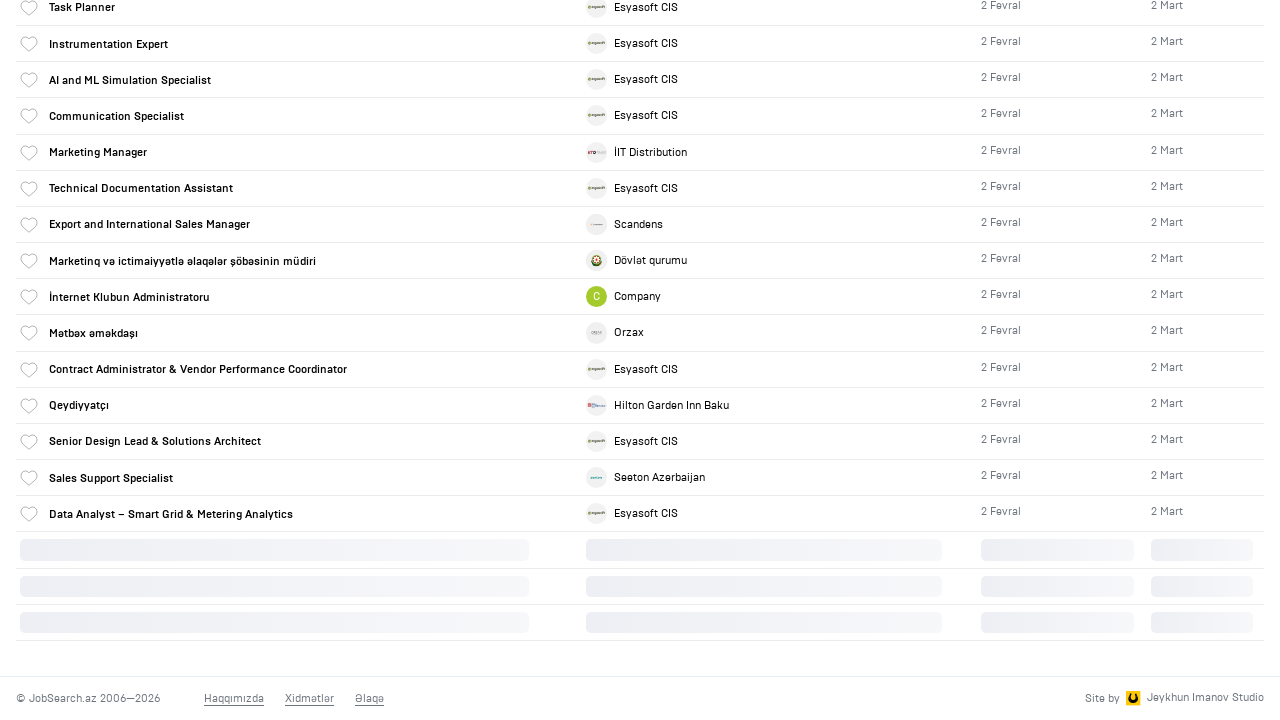

Waited 5 seconds for content to load
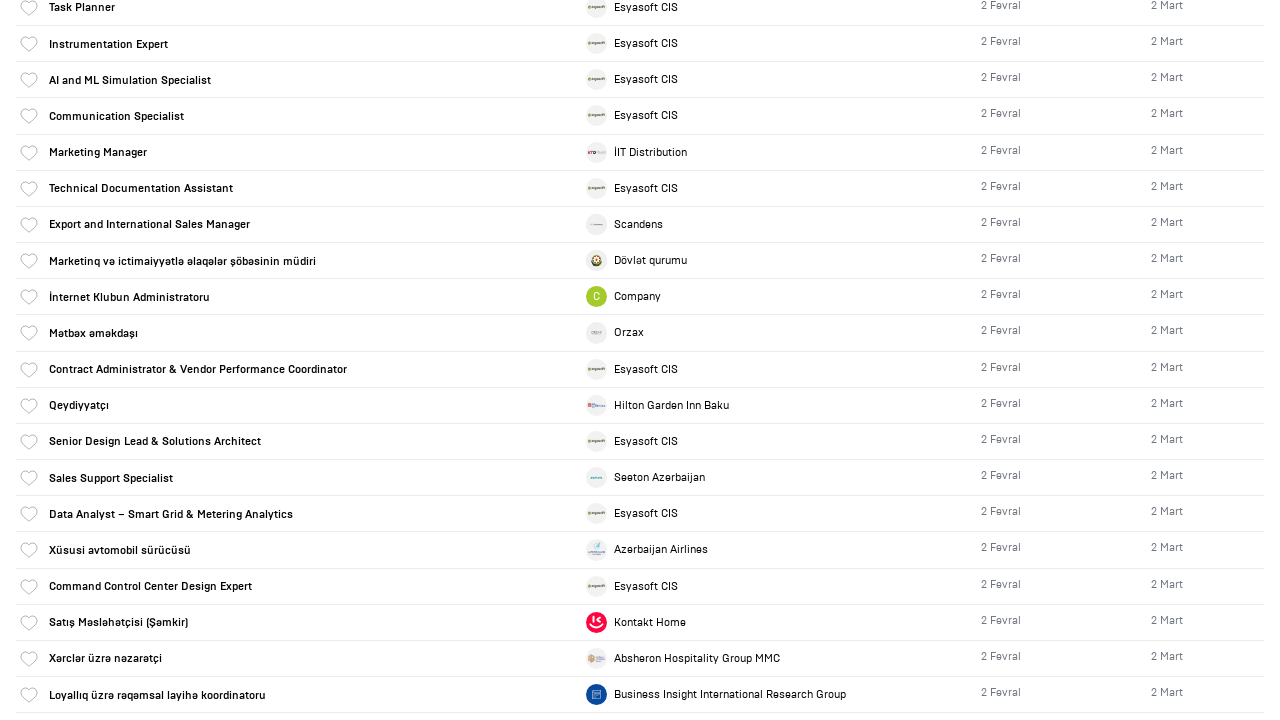

Evaluated document scroll height: 84307px
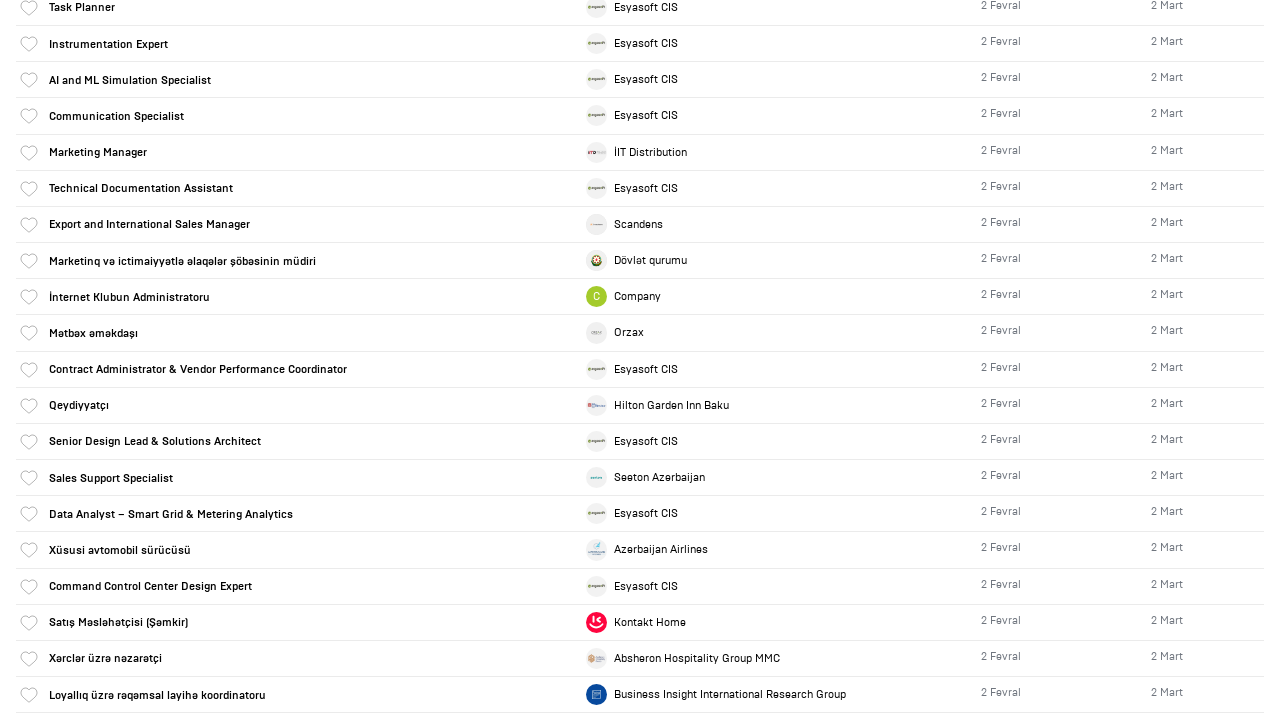

Pressed End key to scroll to bottom (iteration 12/30)
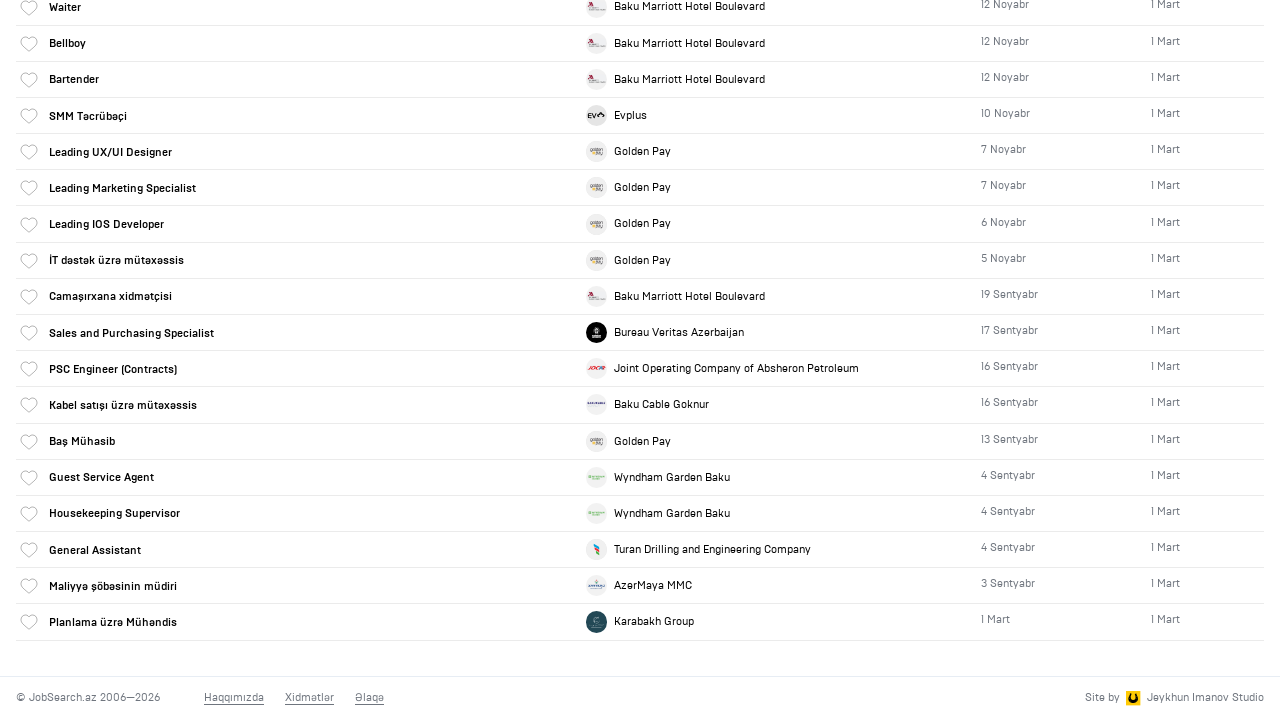

Waited 5 seconds for content to load
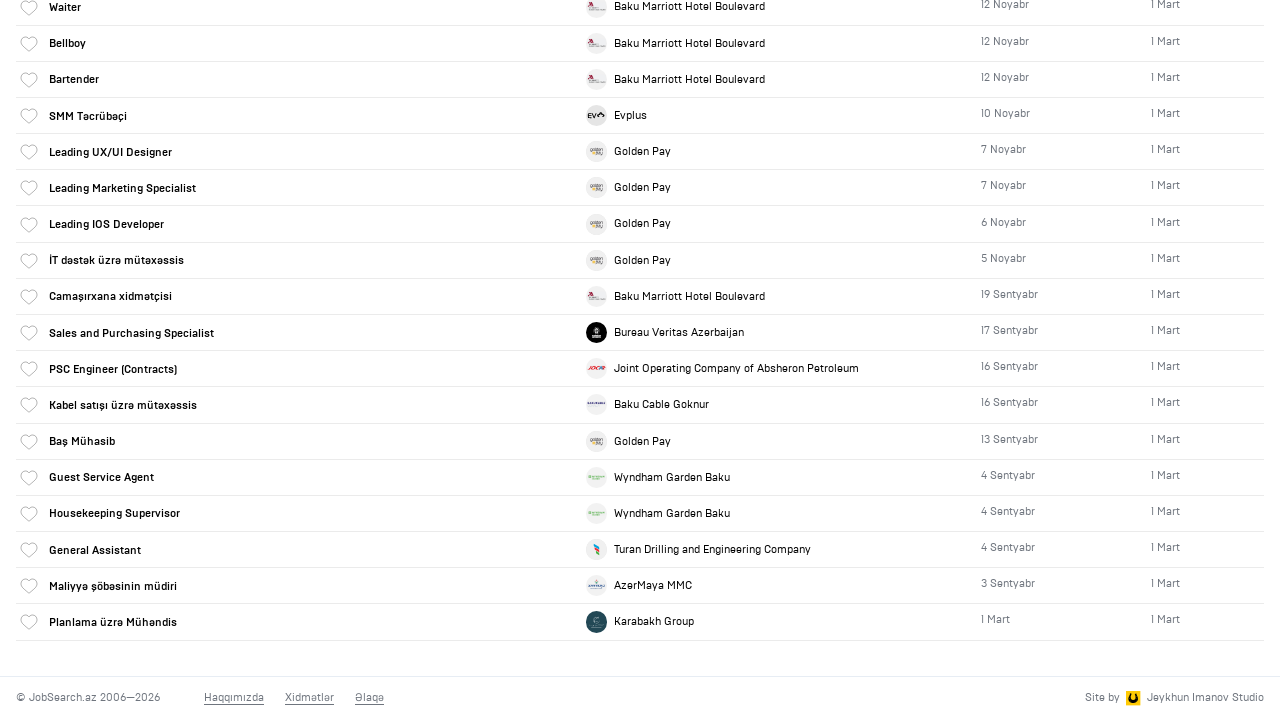

Evaluated document scroll height: 84307px
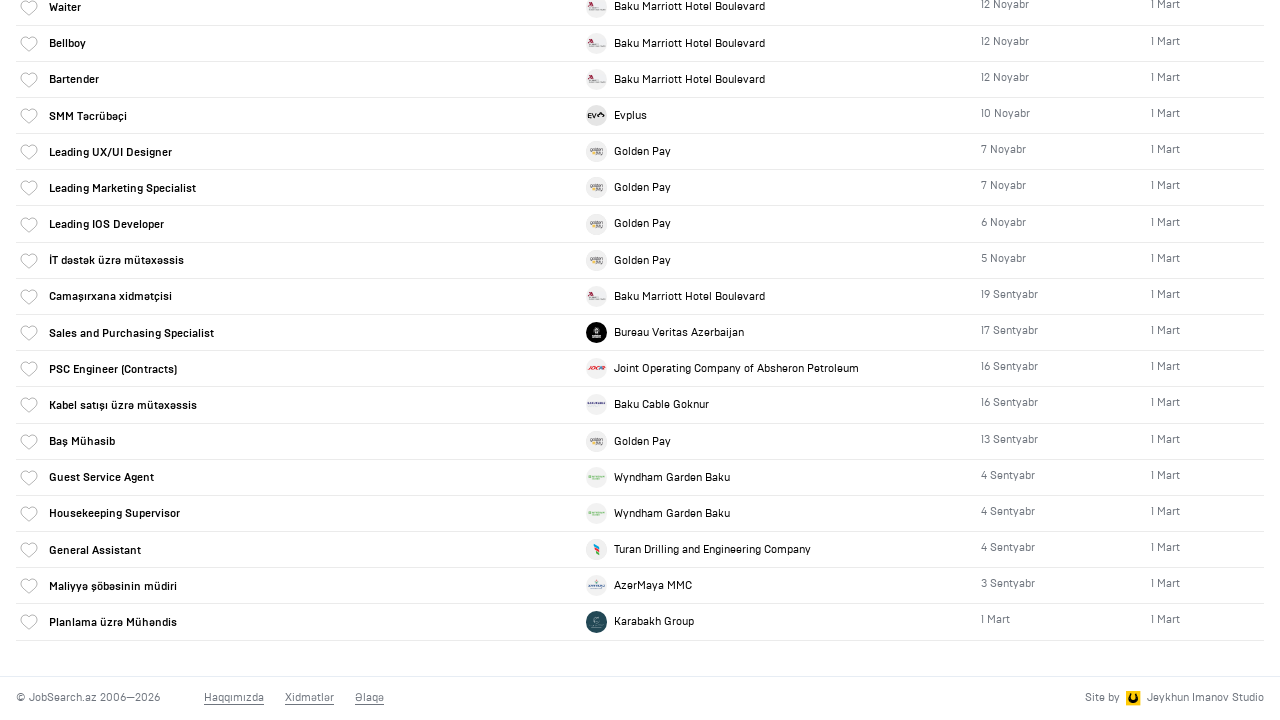

Detected no new content loaded - stopping infinite scroll
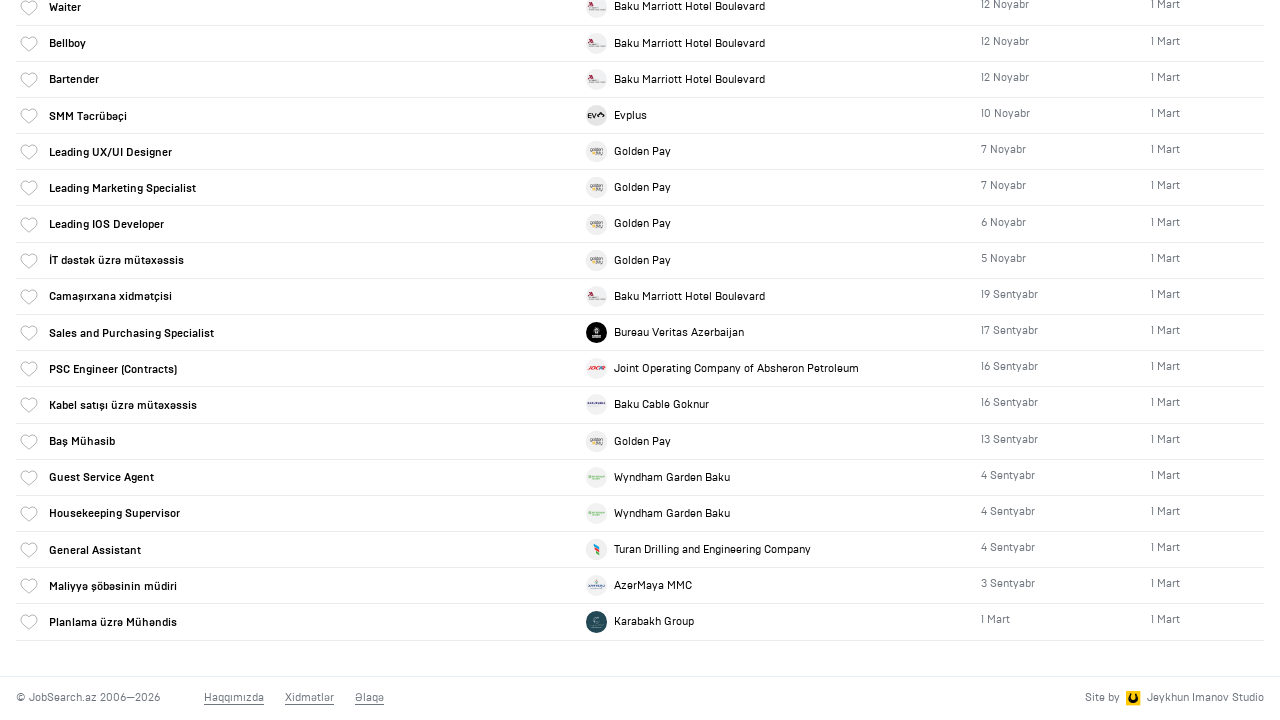

Job vacancy items loaded and visible
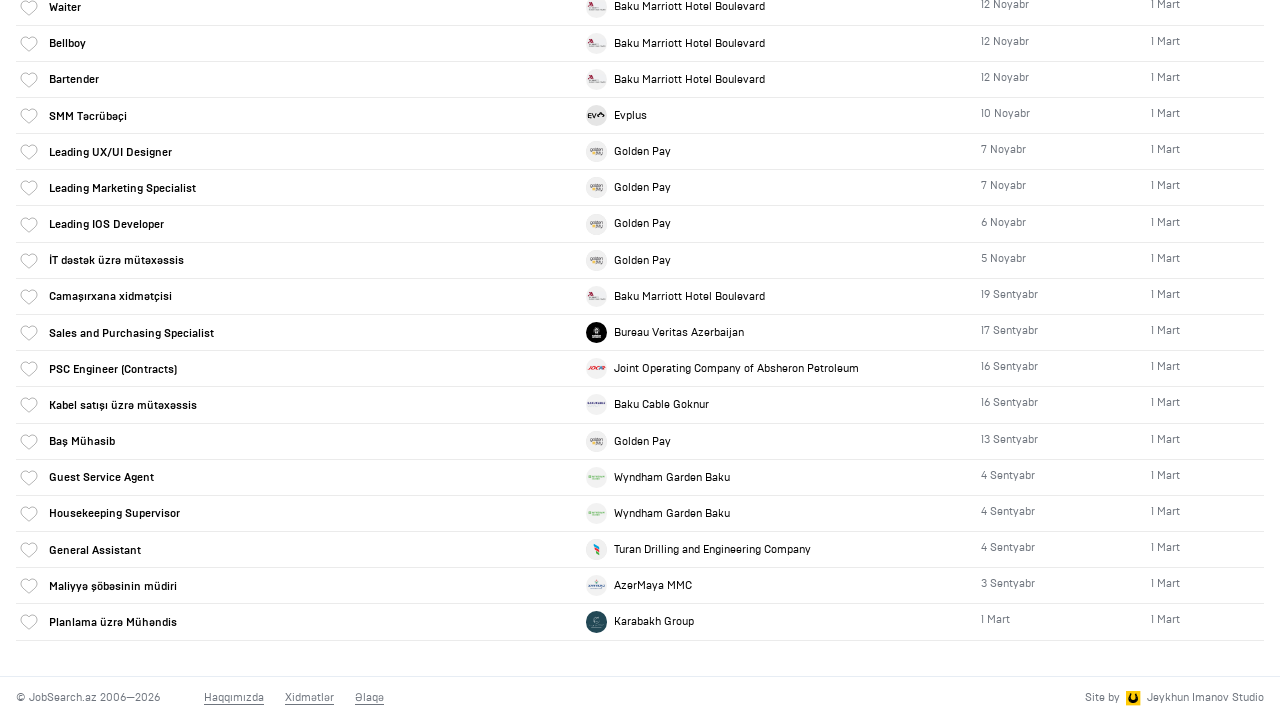

Job title links found in listings
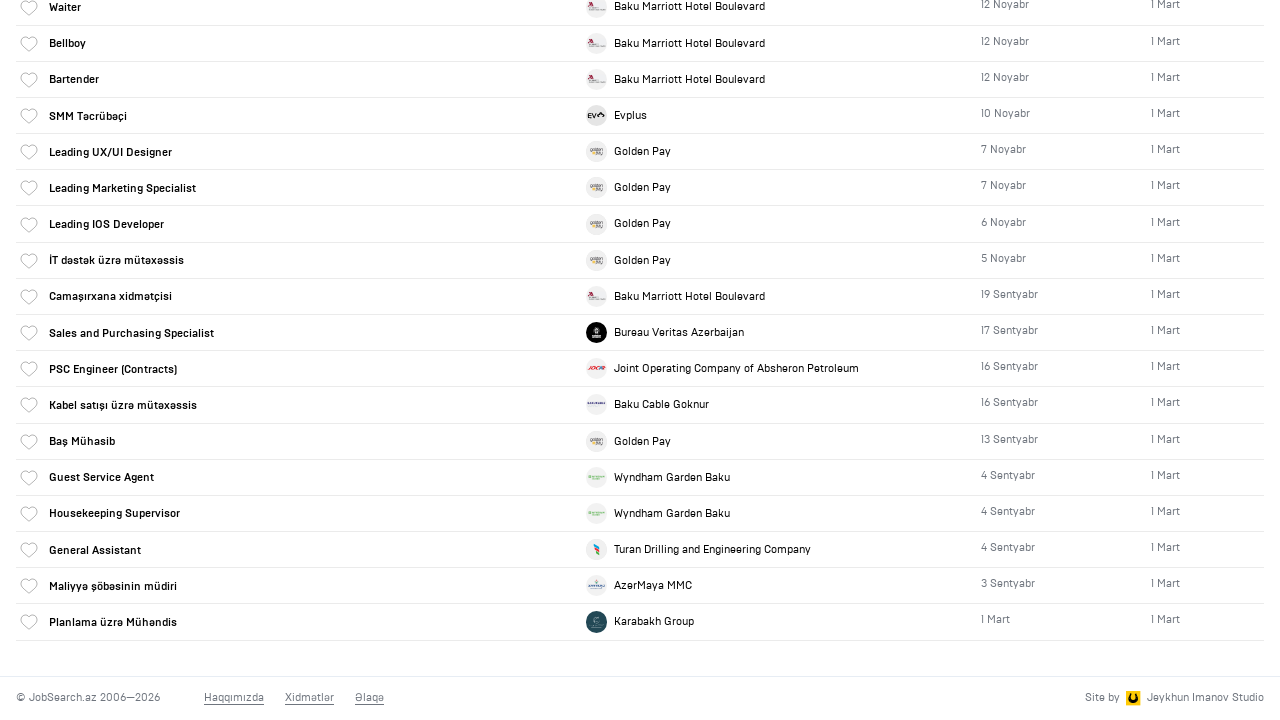

Company names found in job listings
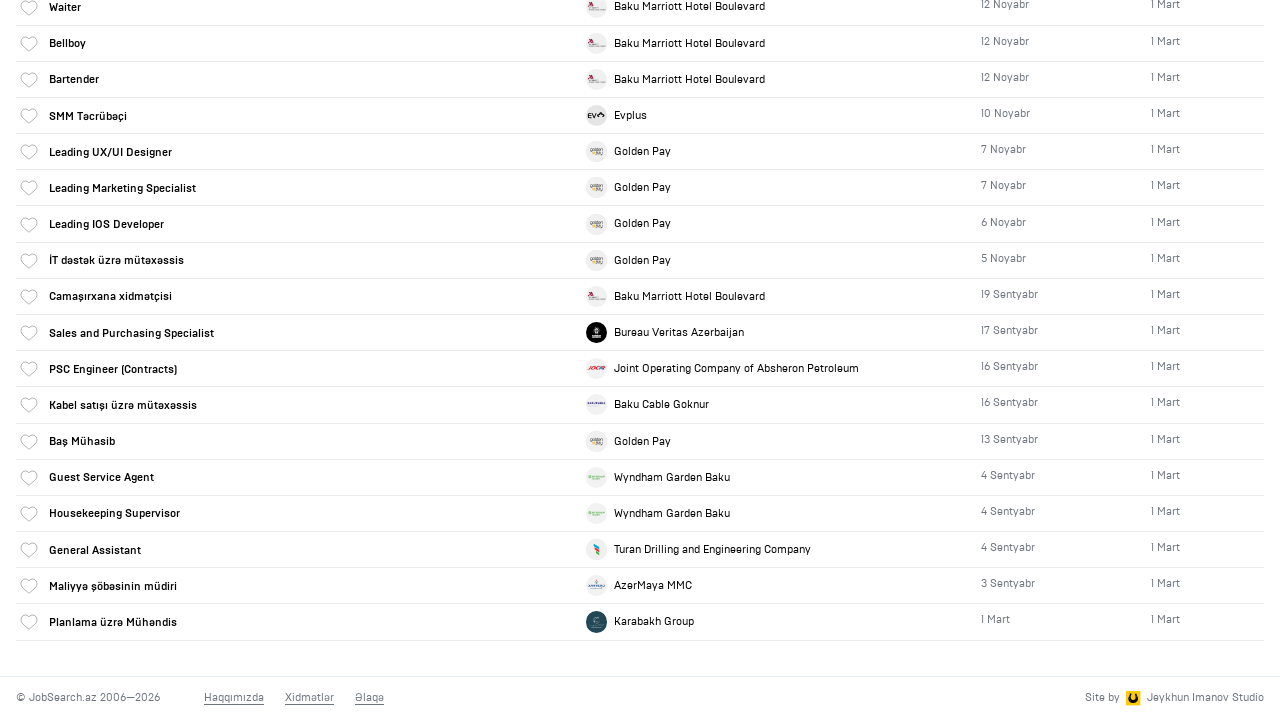

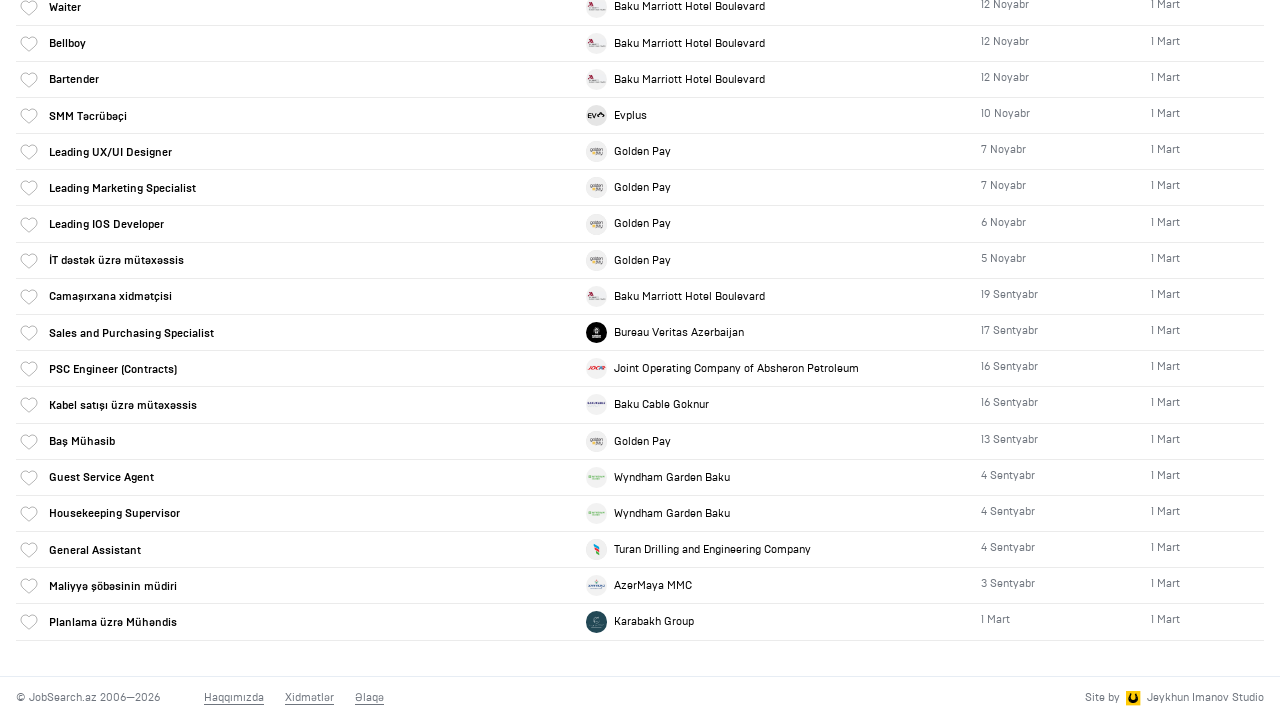